Tests jQuery UI datepicker functionality by navigating through months/years and selecting a specific date

Starting URL: https://jqueryui.com/datepicker/

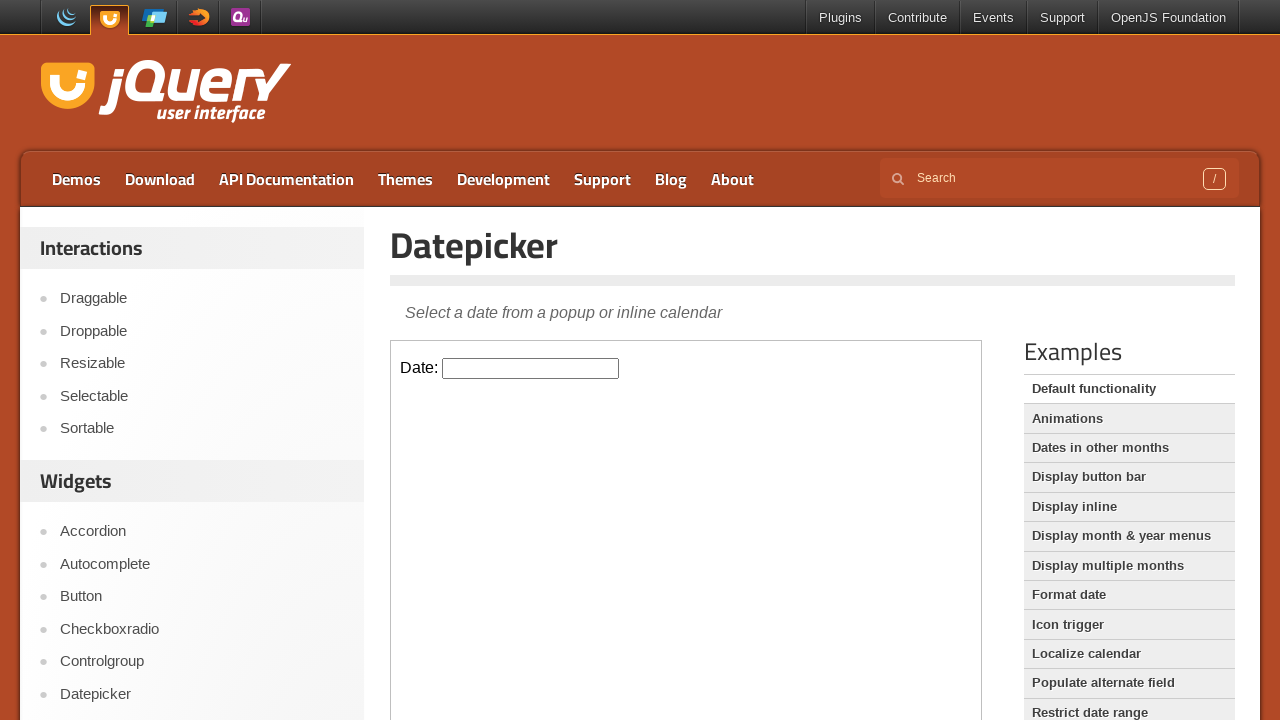

Located iframe containing datepicker
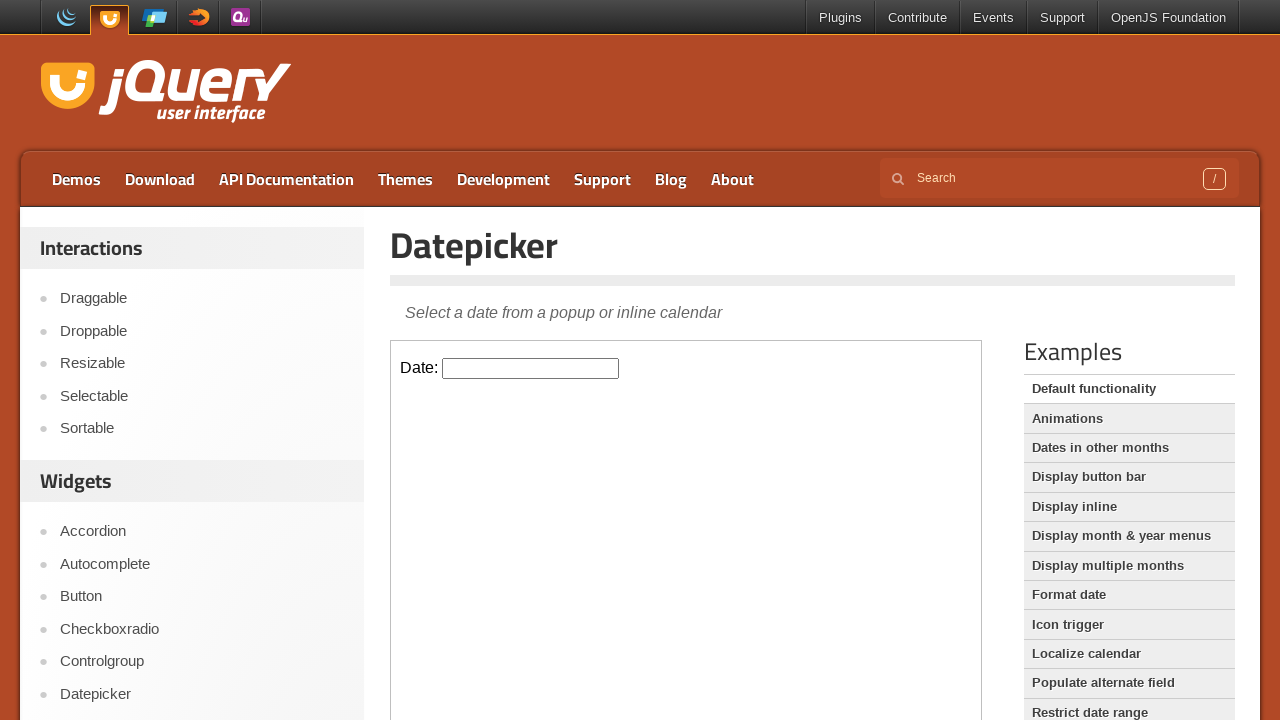

Located datepicker input field
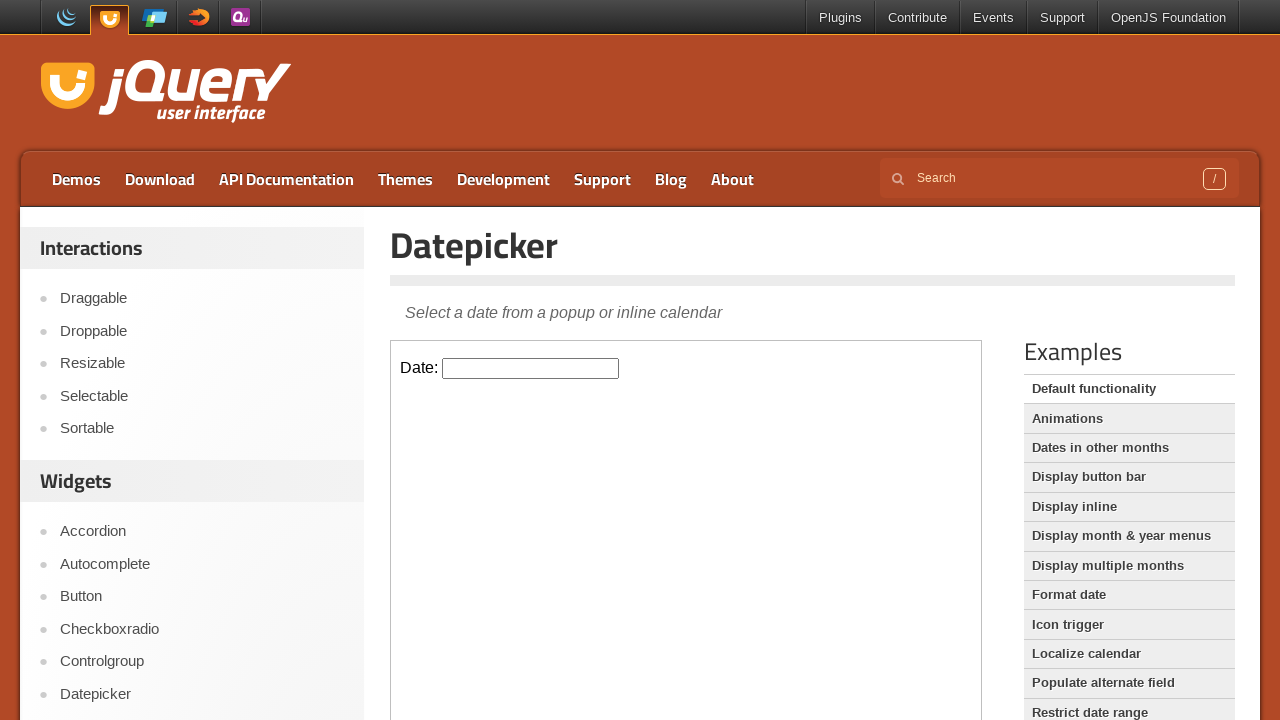

Clicked datepicker input to open calendar at (531, 368) on iframe >> nth=0 >> internal:control=enter-frame >> input#datepicker
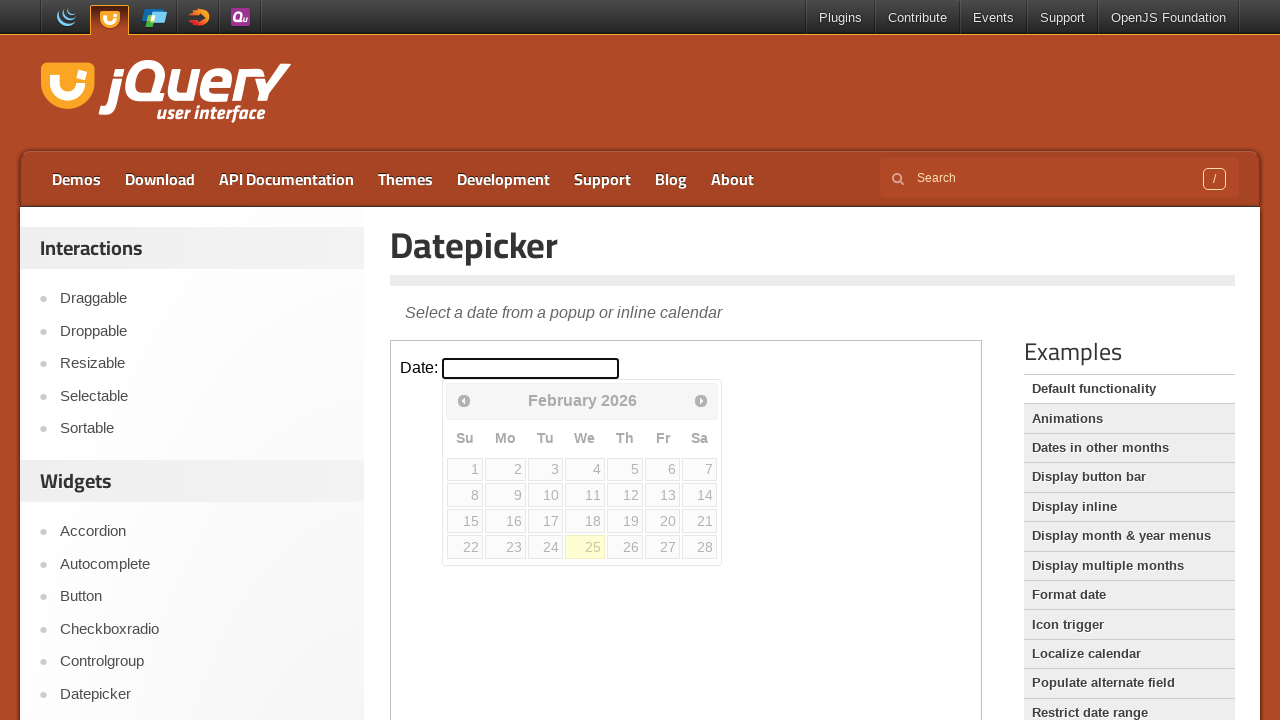

Retrieved current month: February
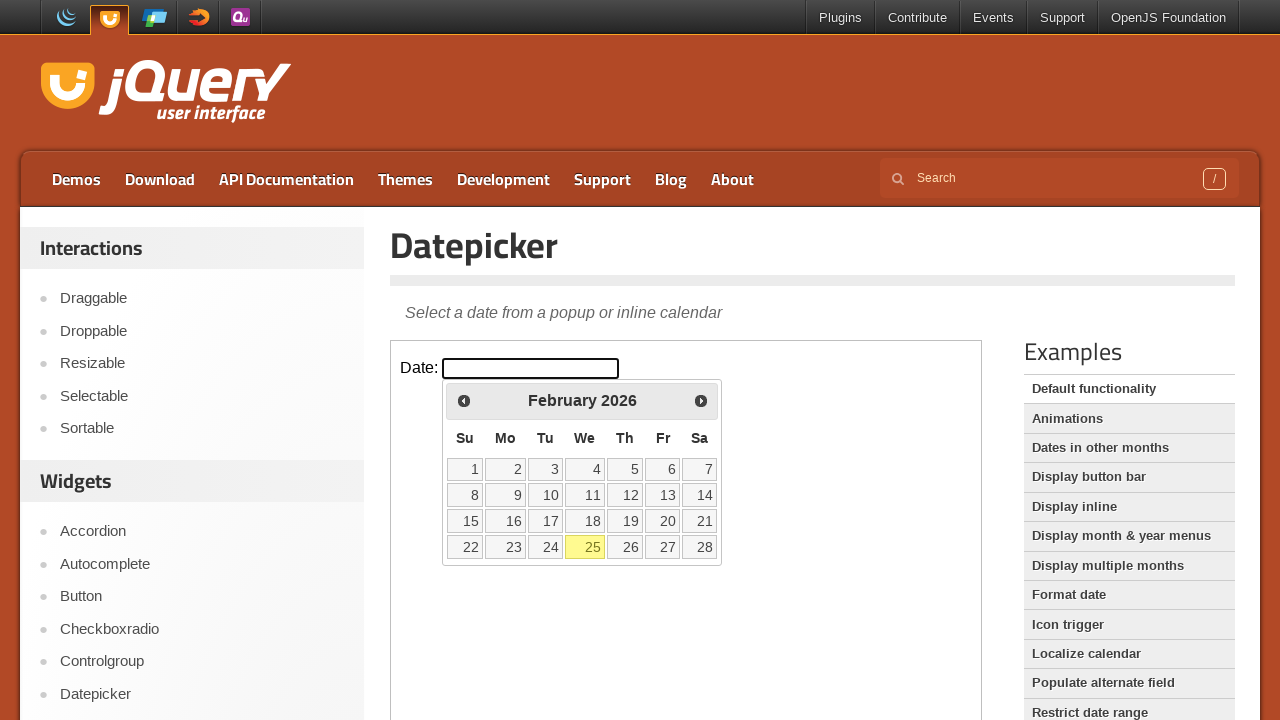

Retrieved current year: 2026
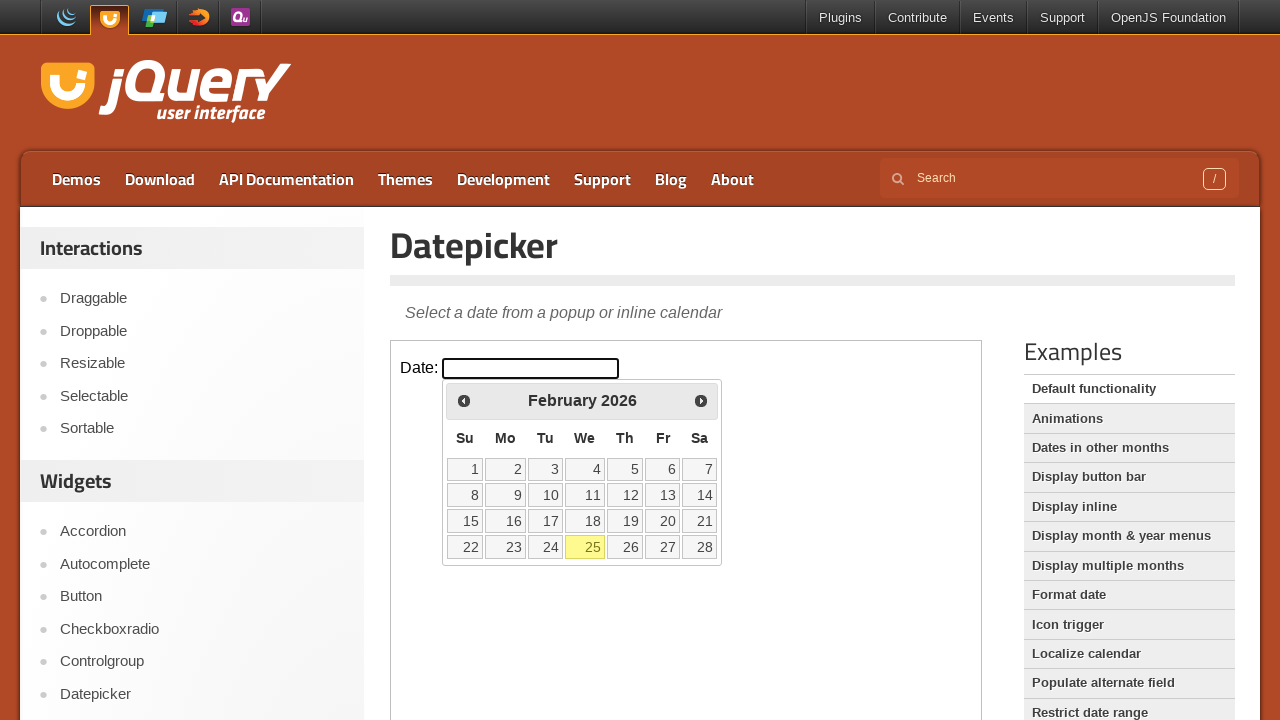

Clicked next month button to advance calendar at (701, 400) on iframe >> nth=0 >> internal:control=enter-frame >> span.ui-icon.ui-icon-circle-t
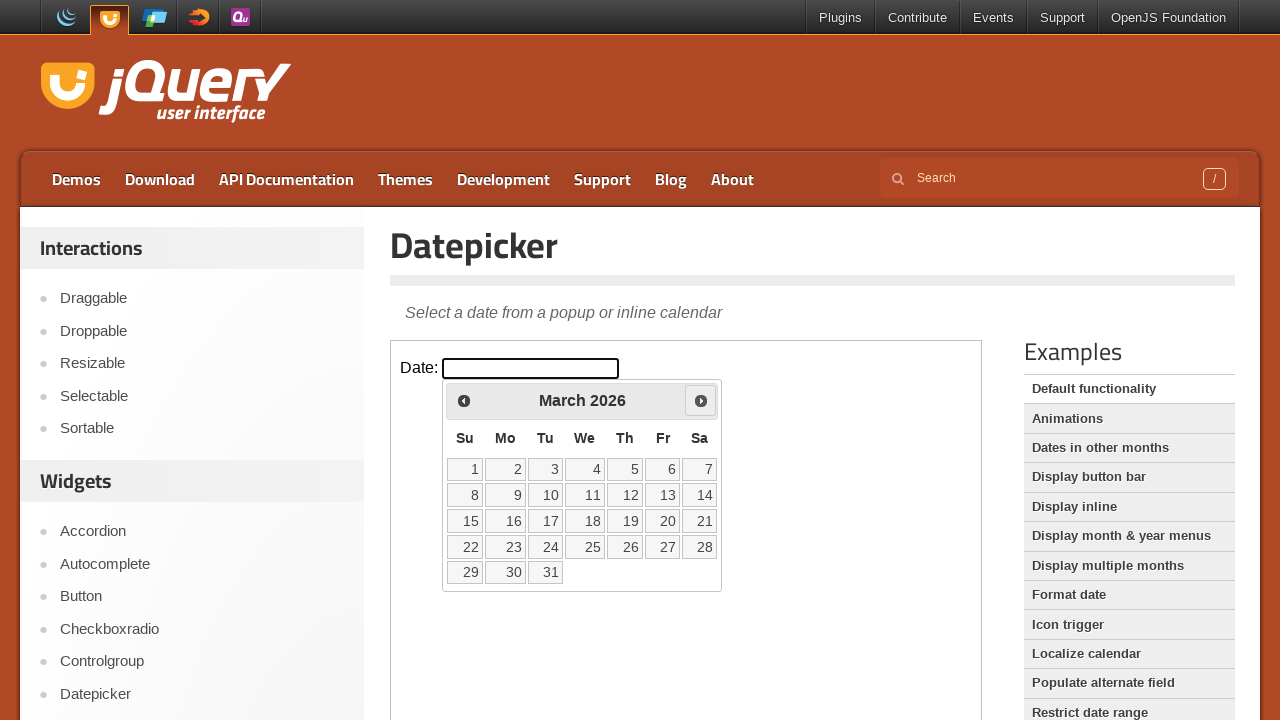

Retrieved current month: March
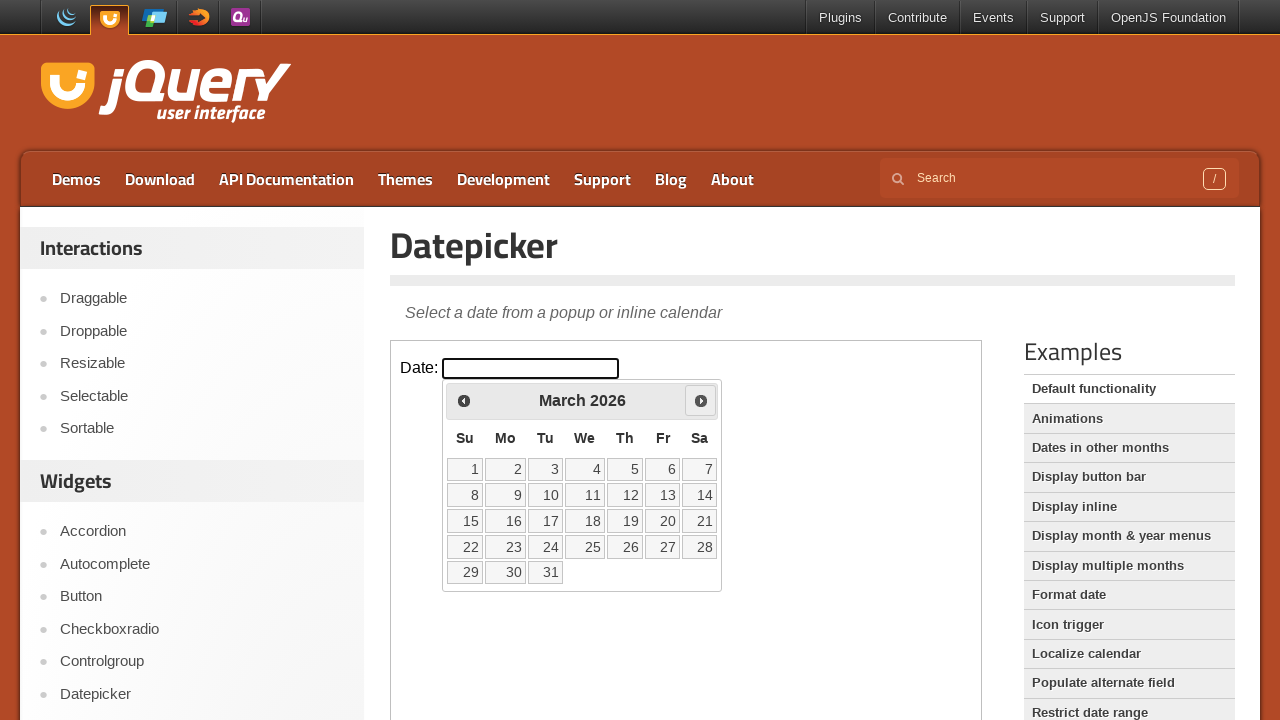

Retrieved current year: 2026
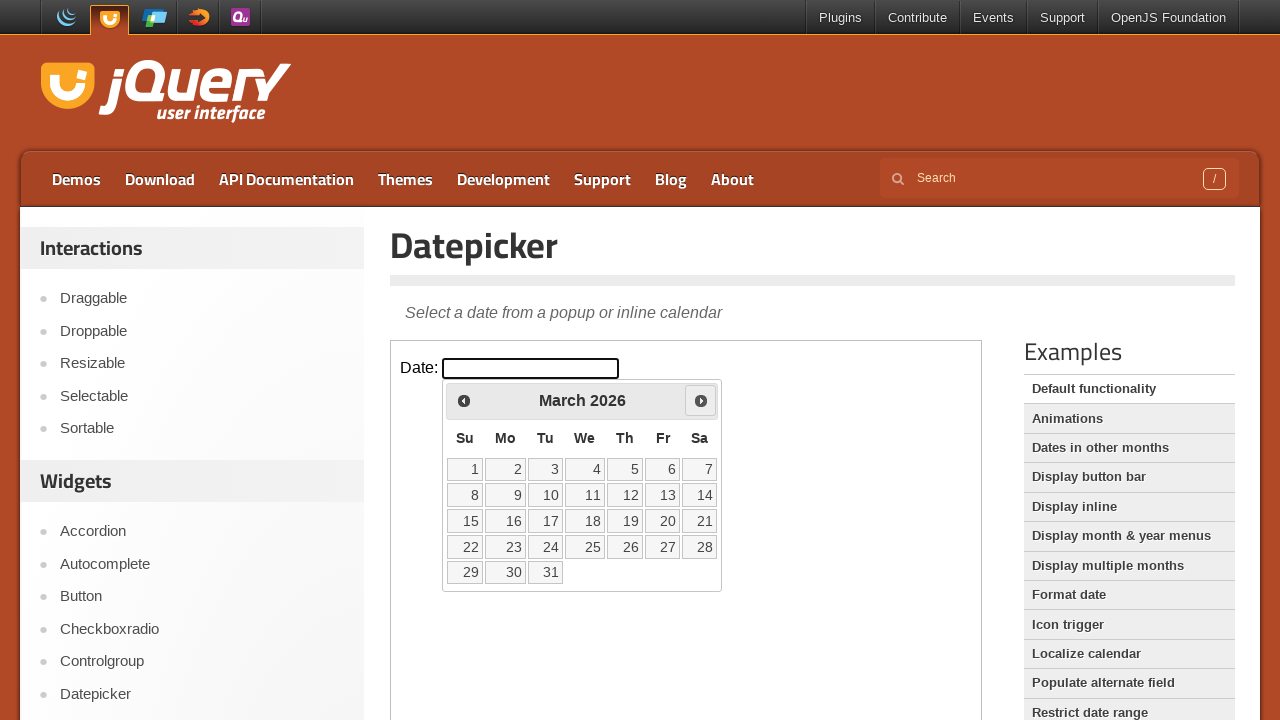

Clicked next month button to advance calendar at (701, 400) on iframe >> nth=0 >> internal:control=enter-frame >> span.ui-icon.ui-icon-circle-t
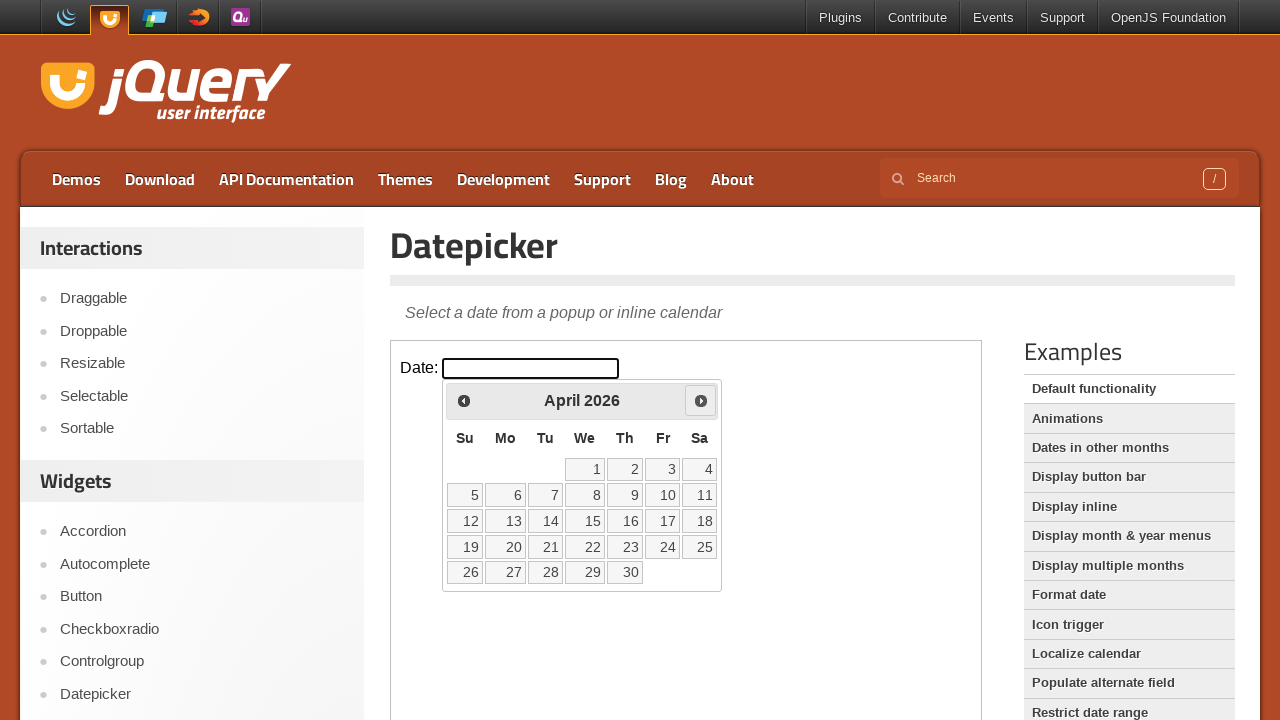

Retrieved current month: April
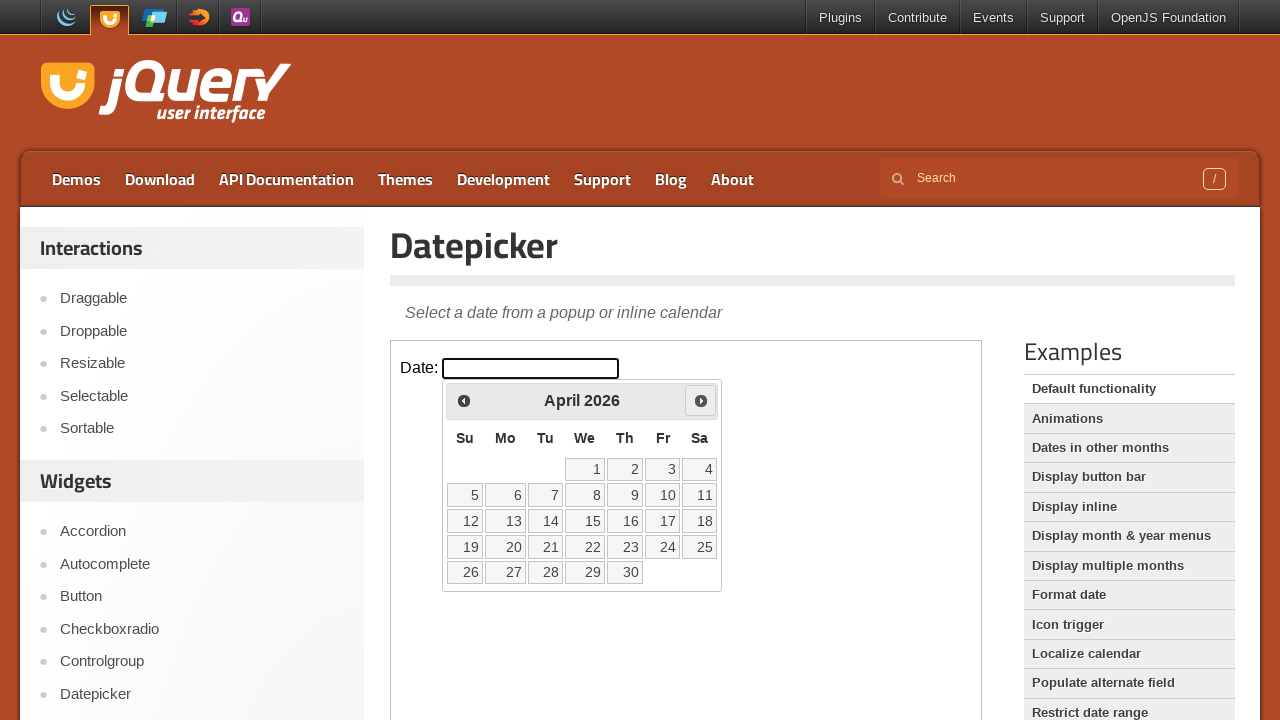

Retrieved current year: 2026
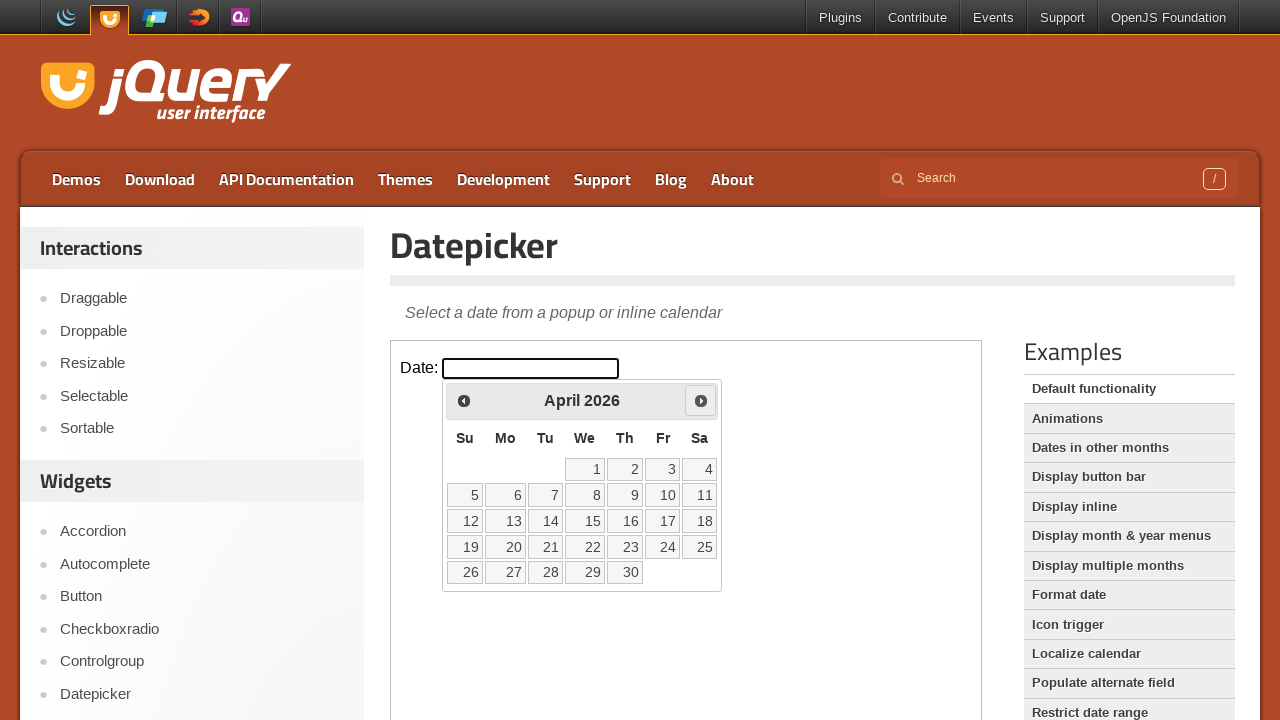

Clicked next month button to advance calendar at (701, 400) on iframe >> nth=0 >> internal:control=enter-frame >> span.ui-icon.ui-icon-circle-t
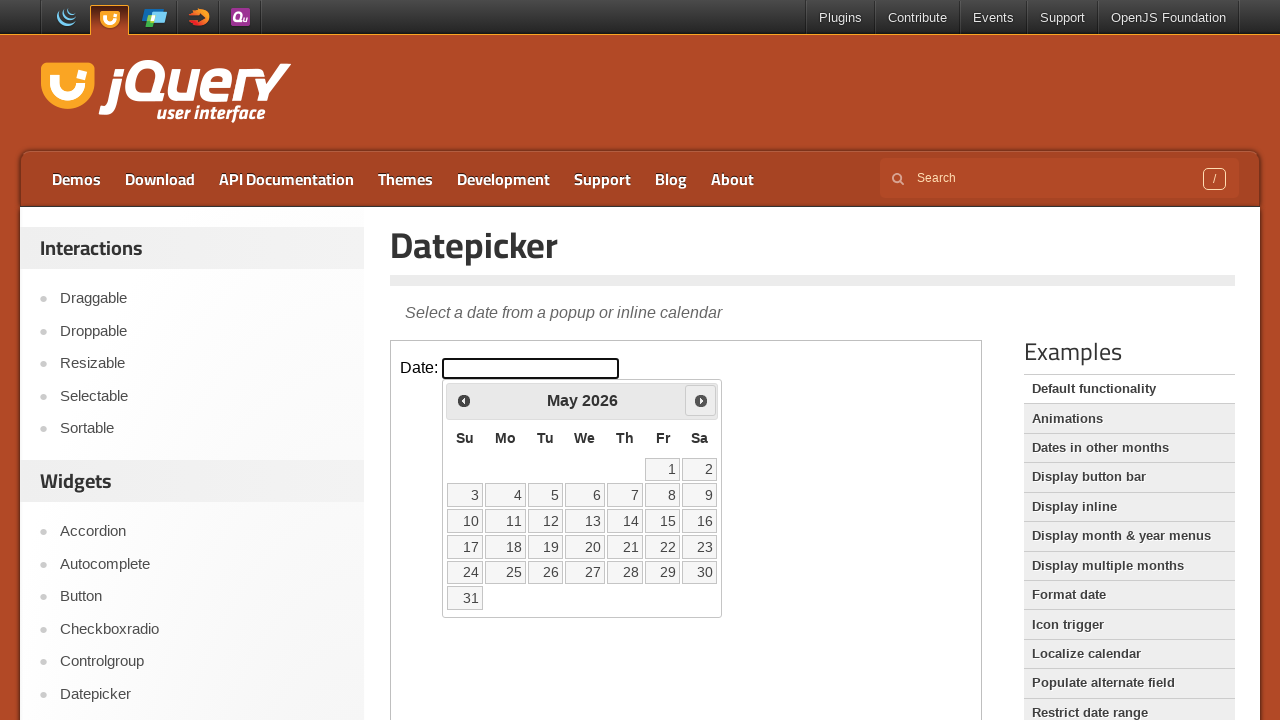

Retrieved current month: May
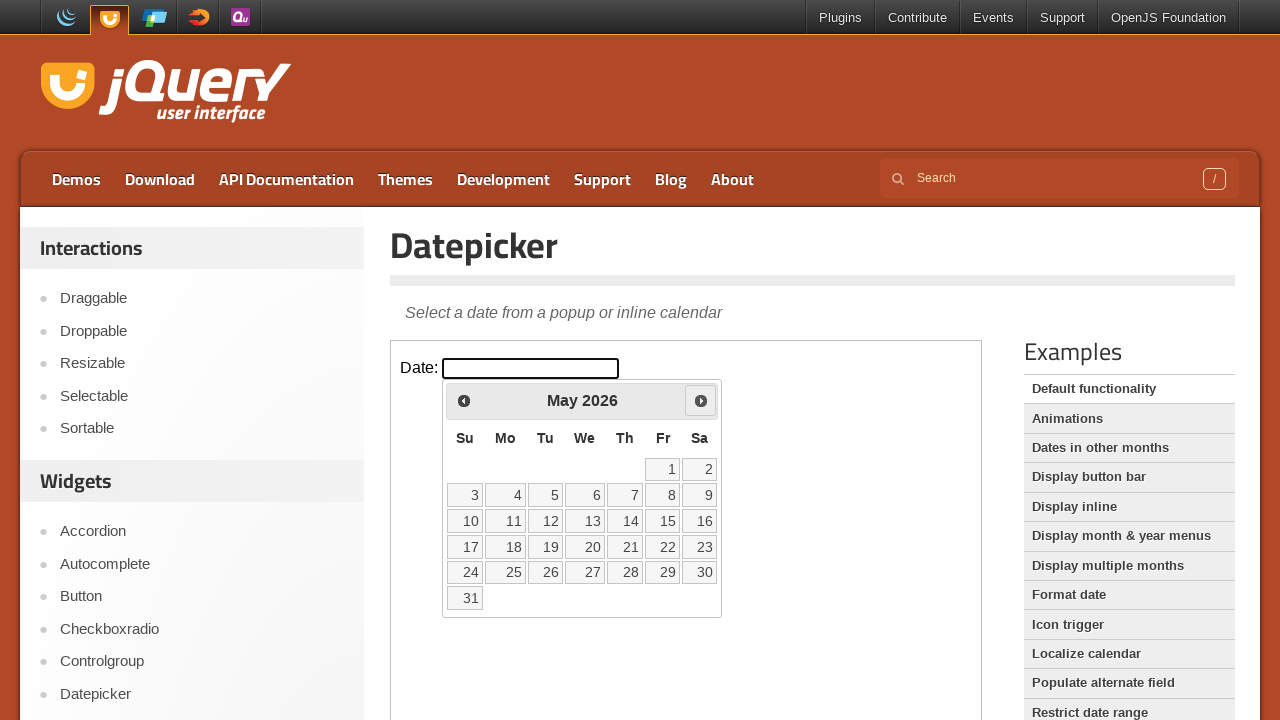

Retrieved current year: 2026
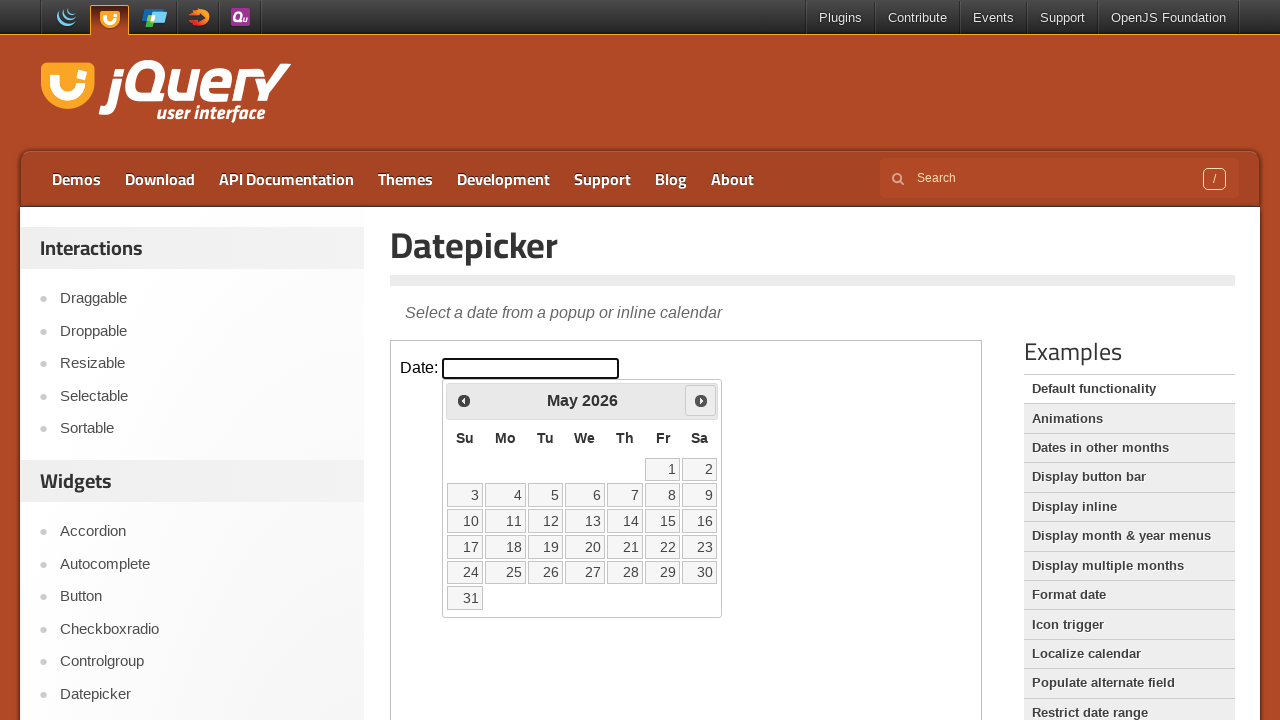

Clicked next month button to advance calendar at (701, 400) on iframe >> nth=0 >> internal:control=enter-frame >> span.ui-icon.ui-icon-circle-t
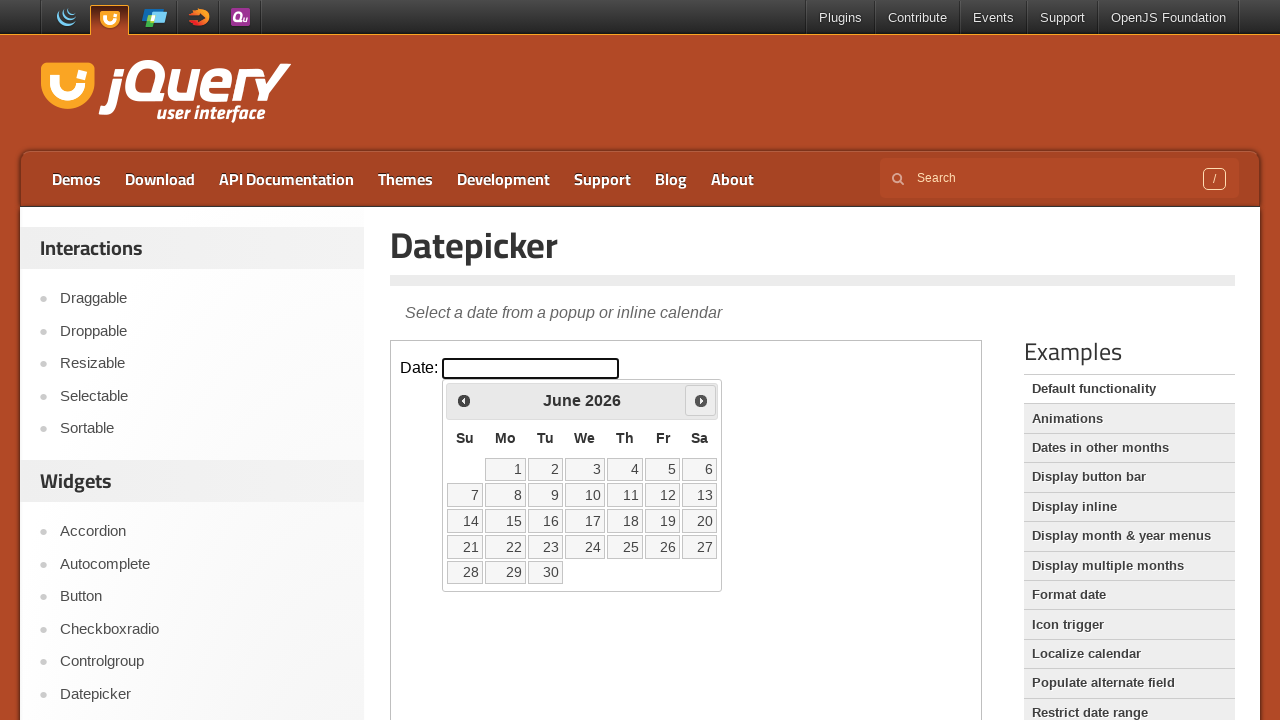

Retrieved current month: June
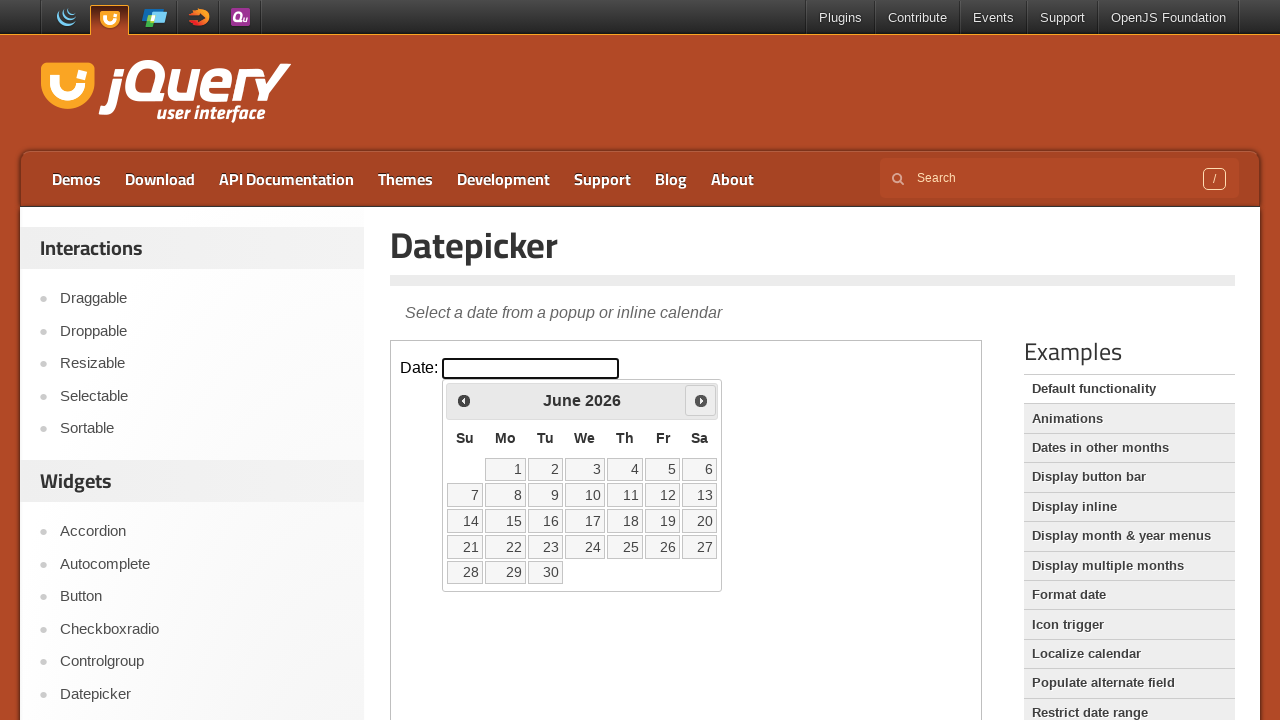

Retrieved current year: 2026
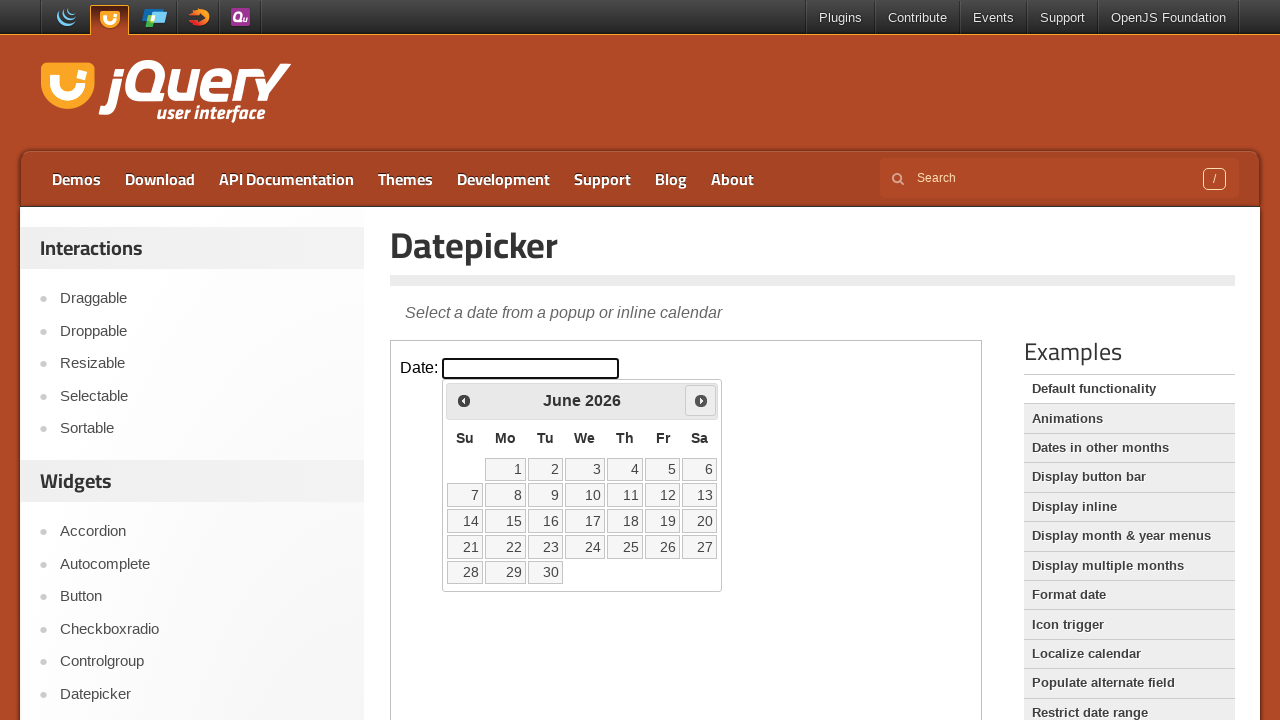

Clicked next month button to advance calendar at (701, 400) on iframe >> nth=0 >> internal:control=enter-frame >> span.ui-icon.ui-icon-circle-t
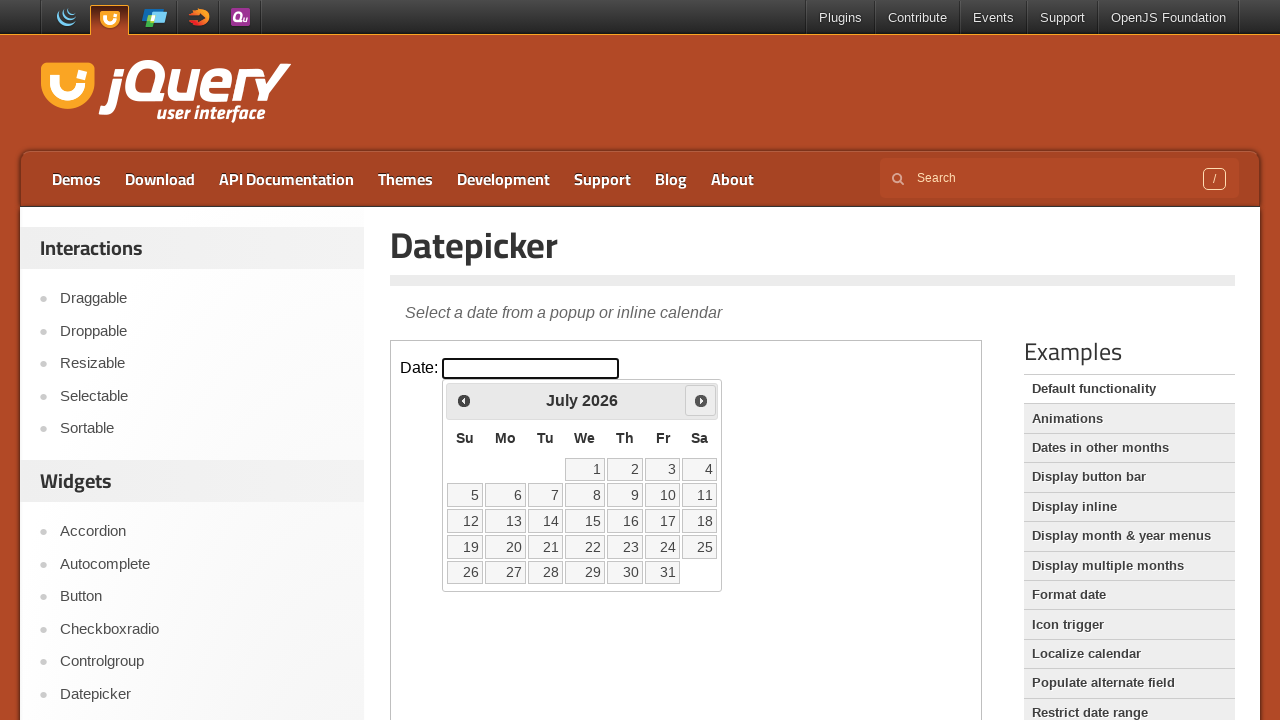

Retrieved current month: July
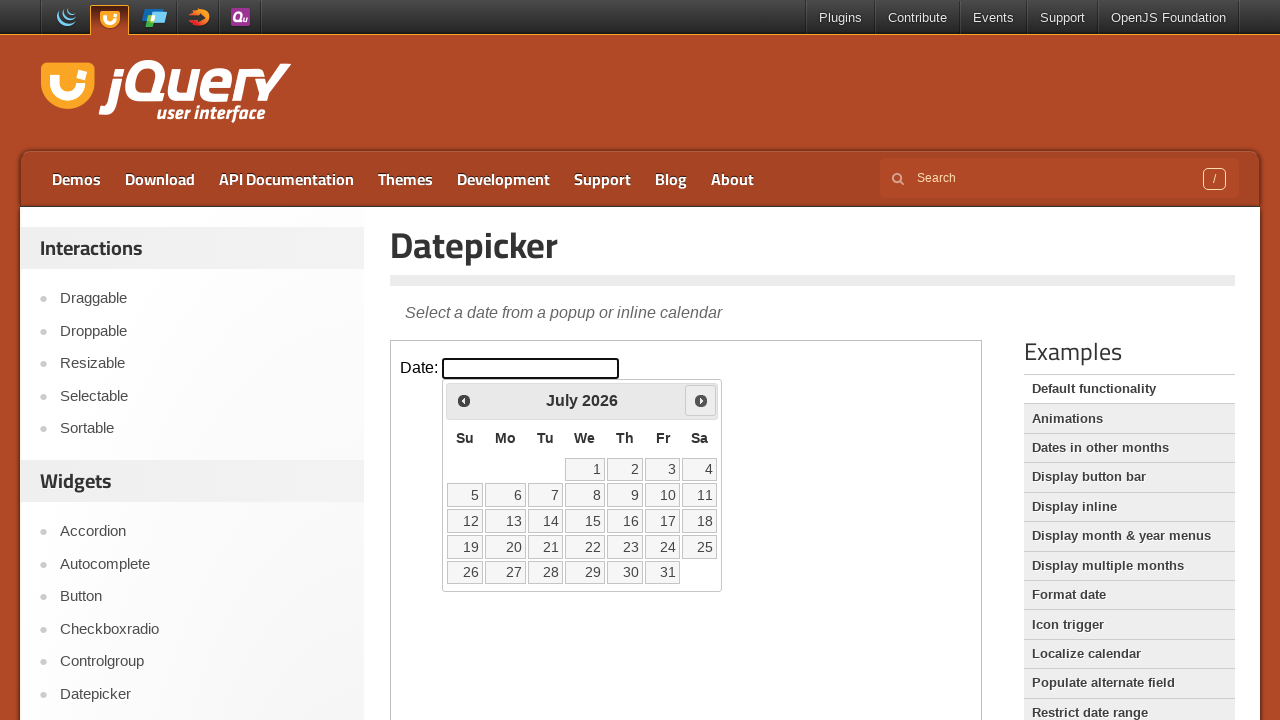

Retrieved current year: 2026
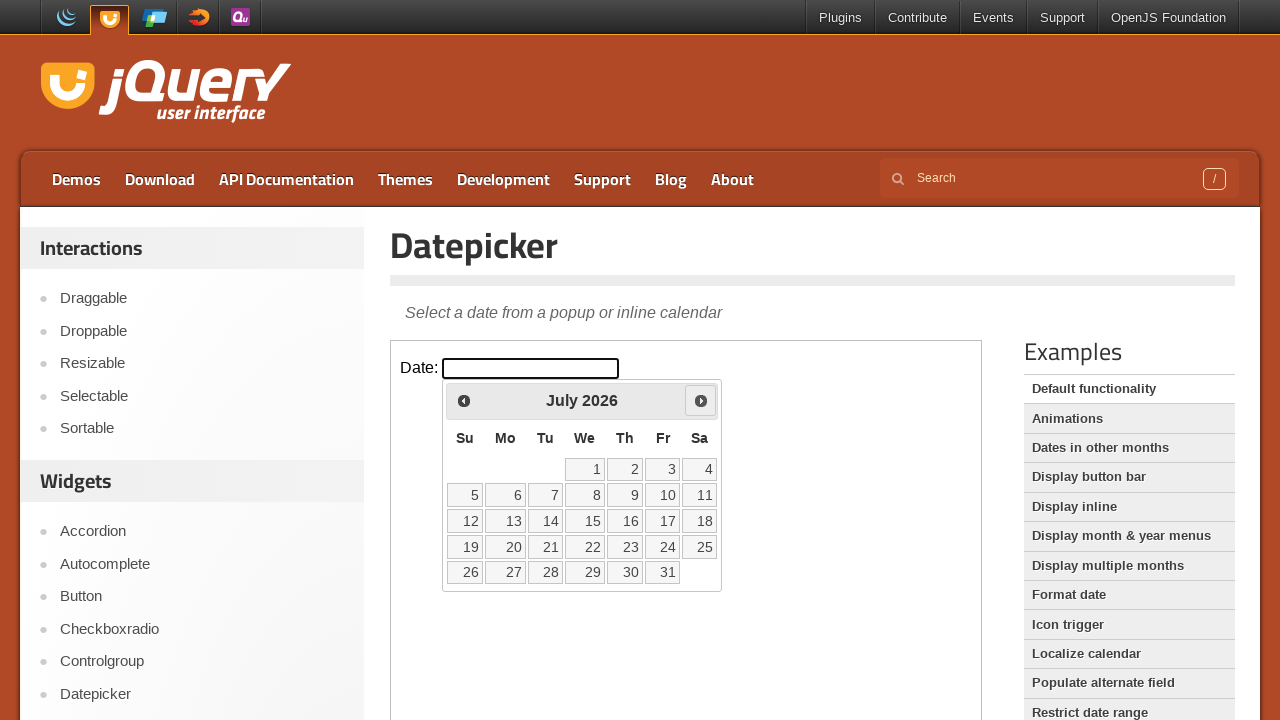

Clicked next month button to advance calendar at (701, 400) on iframe >> nth=0 >> internal:control=enter-frame >> span.ui-icon.ui-icon-circle-t
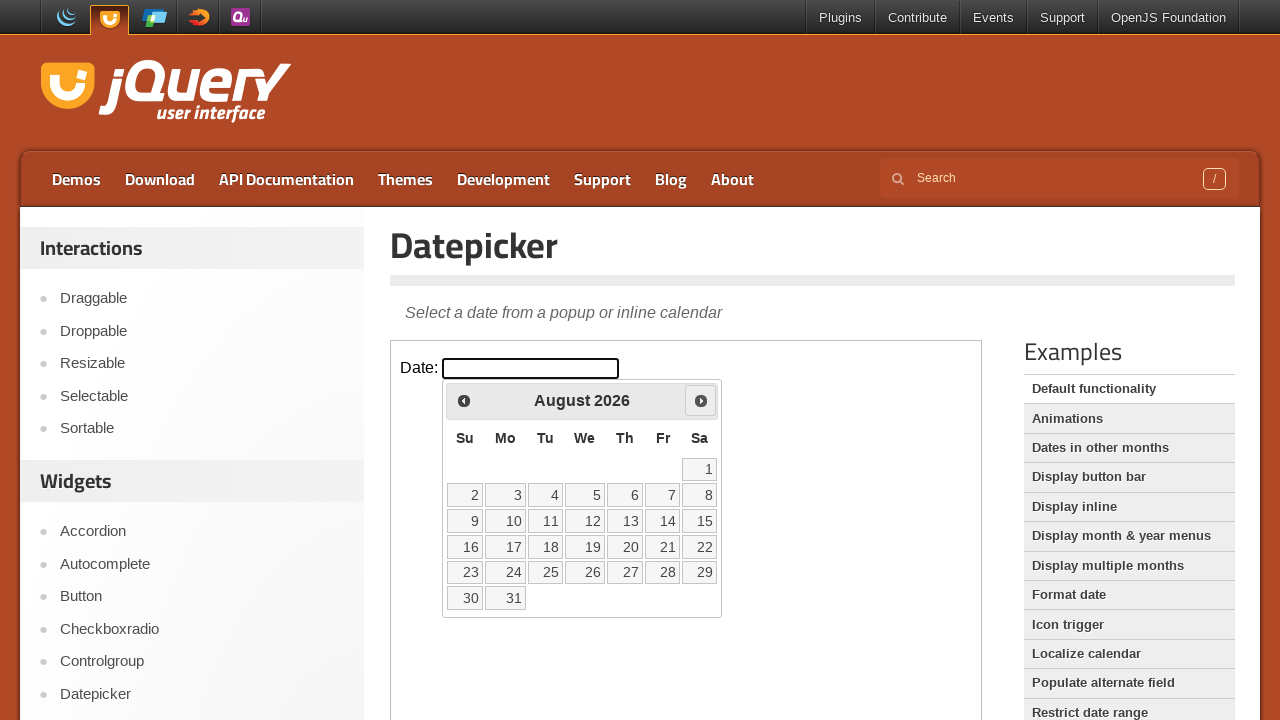

Retrieved current month: August
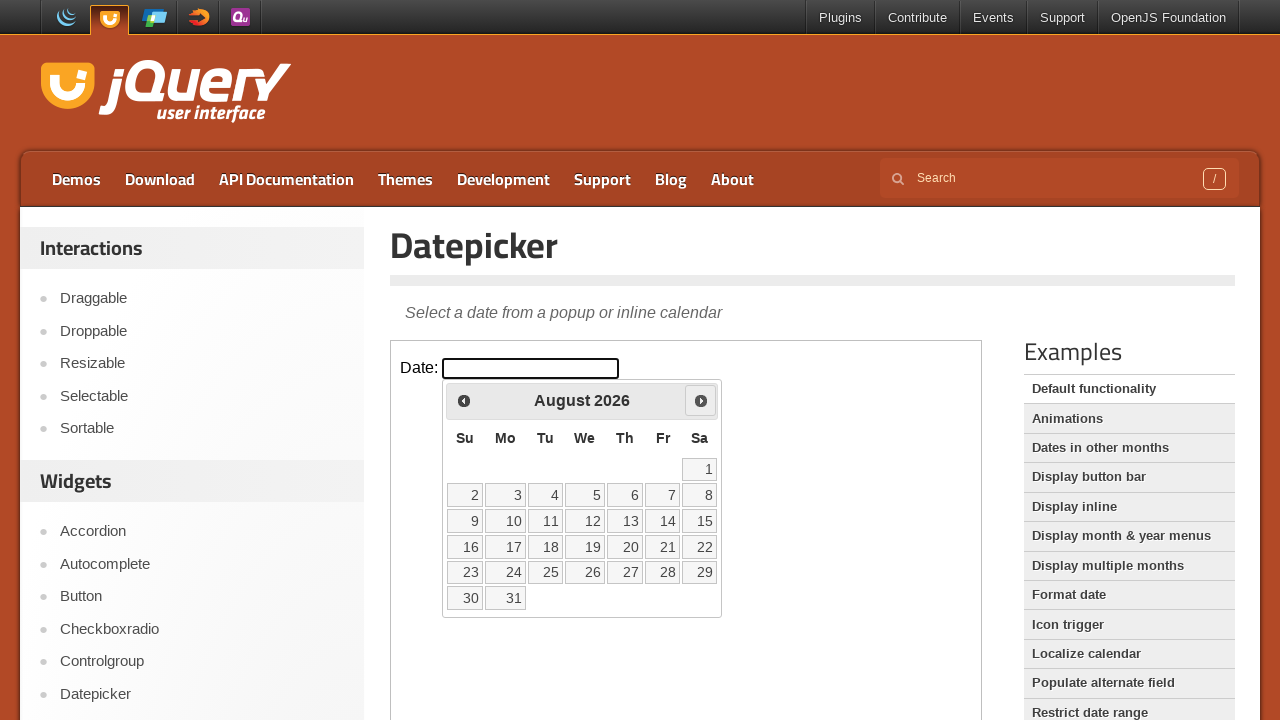

Retrieved current year: 2026
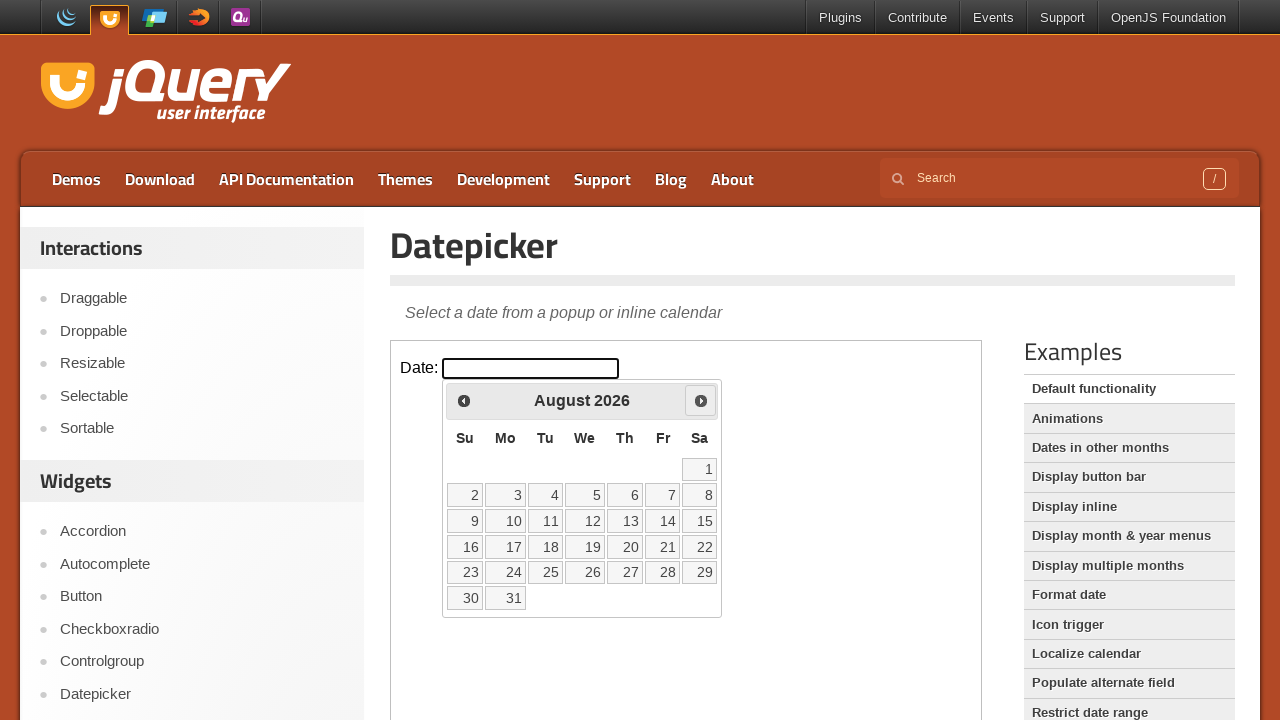

Clicked next month button to advance calendar at (701, 400) on iframe >> nth=0 >> internal:control=enter-frame >> span.ui-icon.ui-icon-circle-t
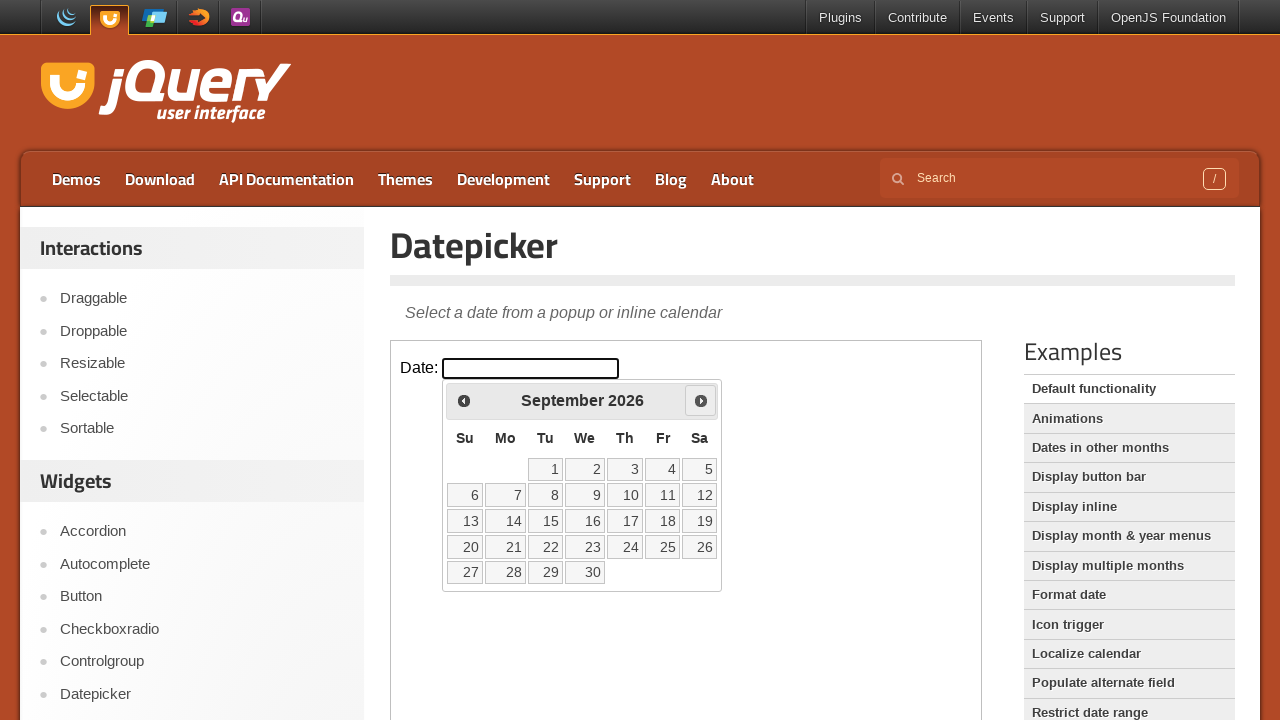

Retrieved current month: September
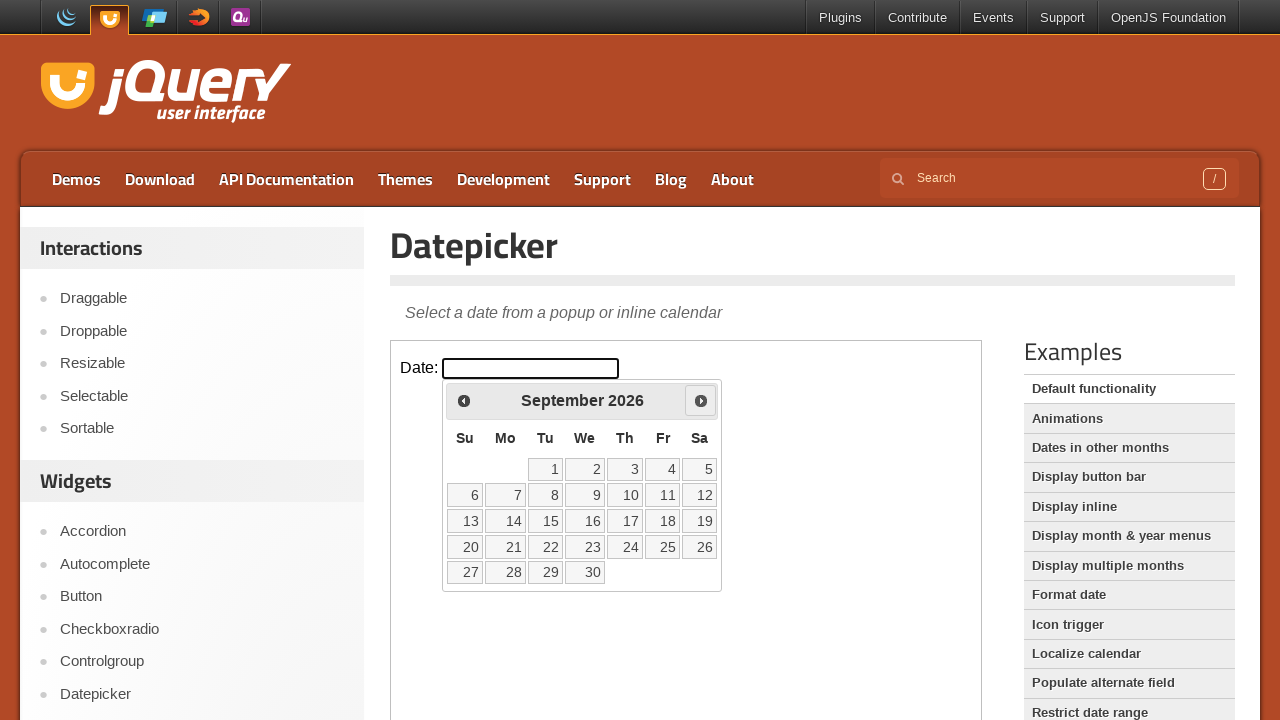

Retrieved current year: 2026
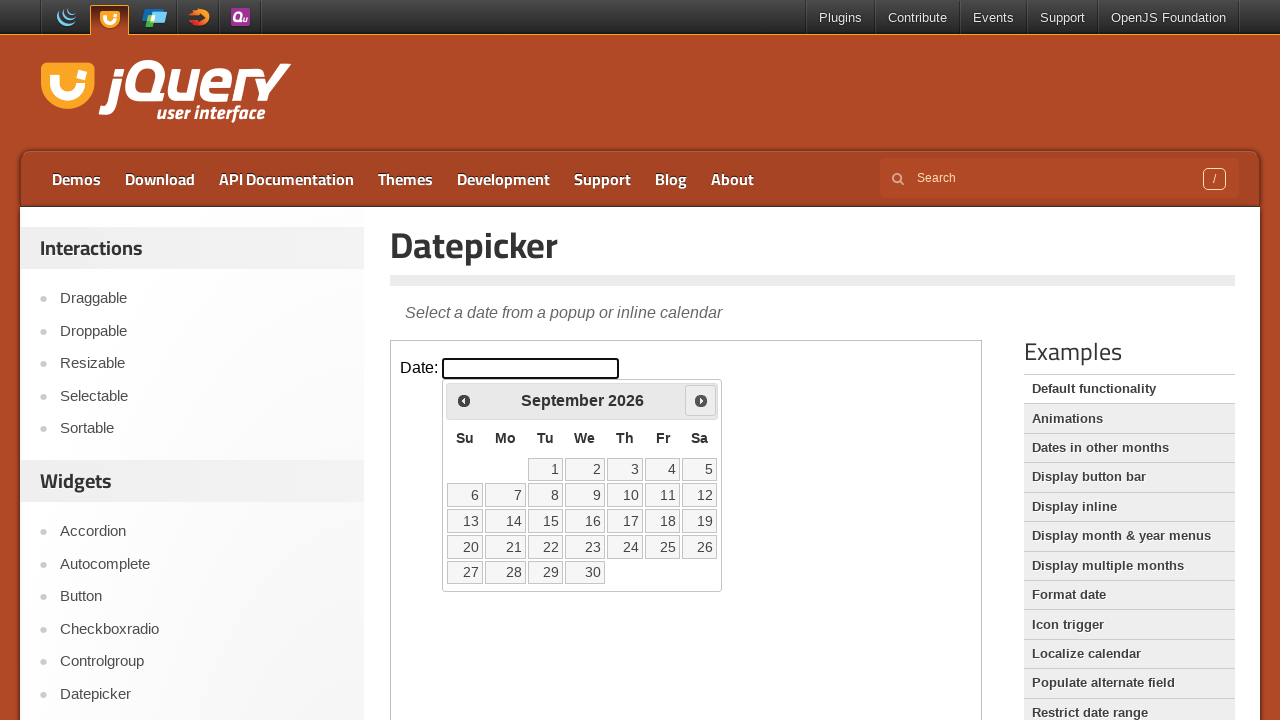

Clicked next month button to advance calendar at (701, 400) on iframe >> nth=0 >> internal:control=enter-frame >> span.ui-icon.ui-icon-circle-t
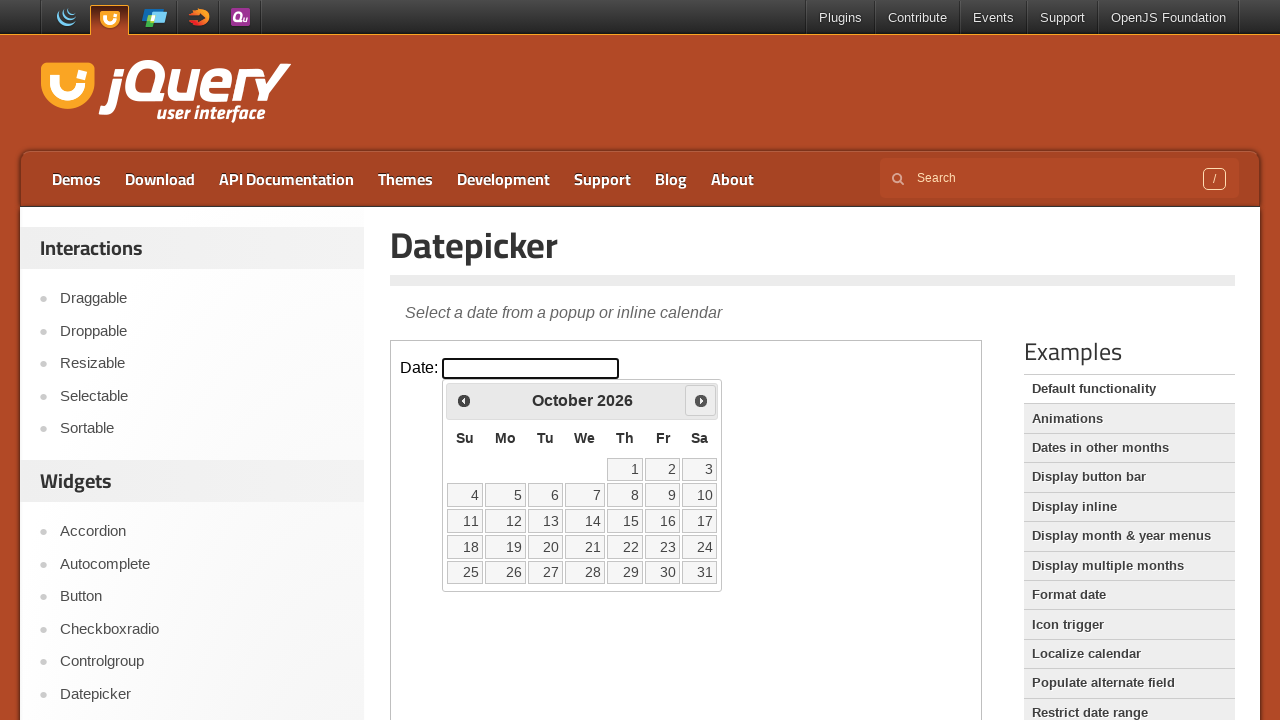

Retrieved current month: October
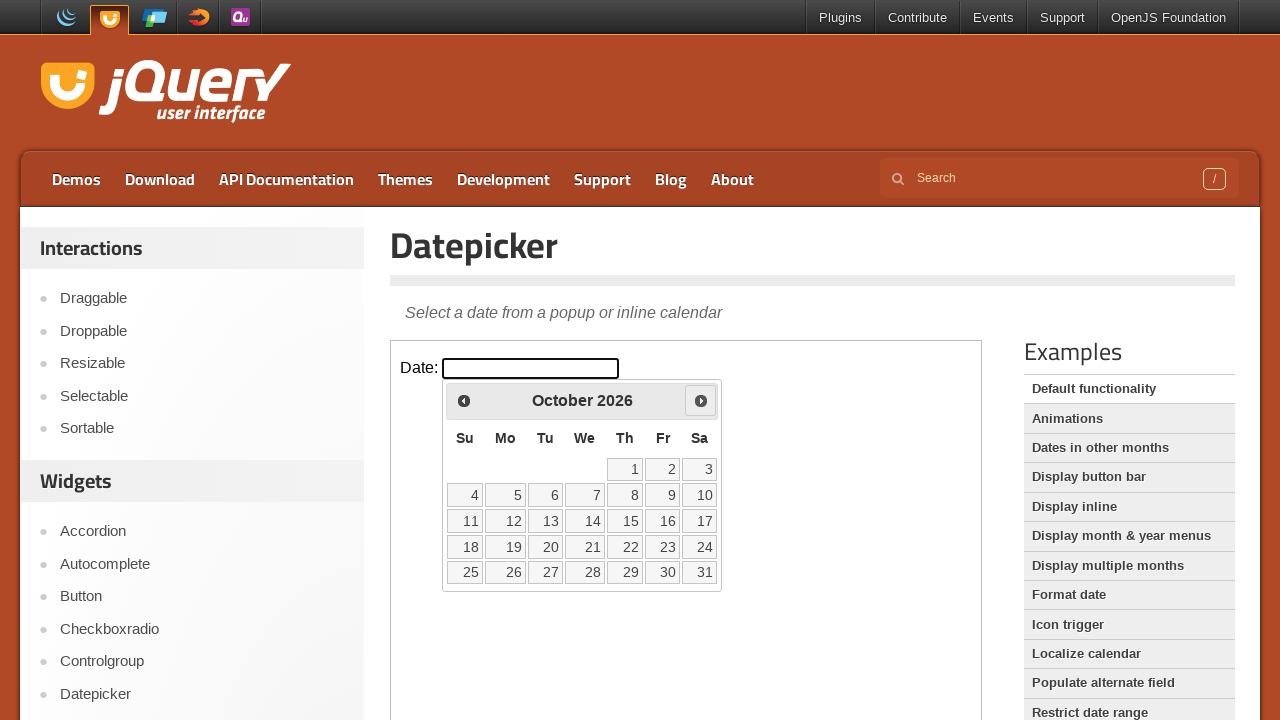

Retrieved current year: 2026
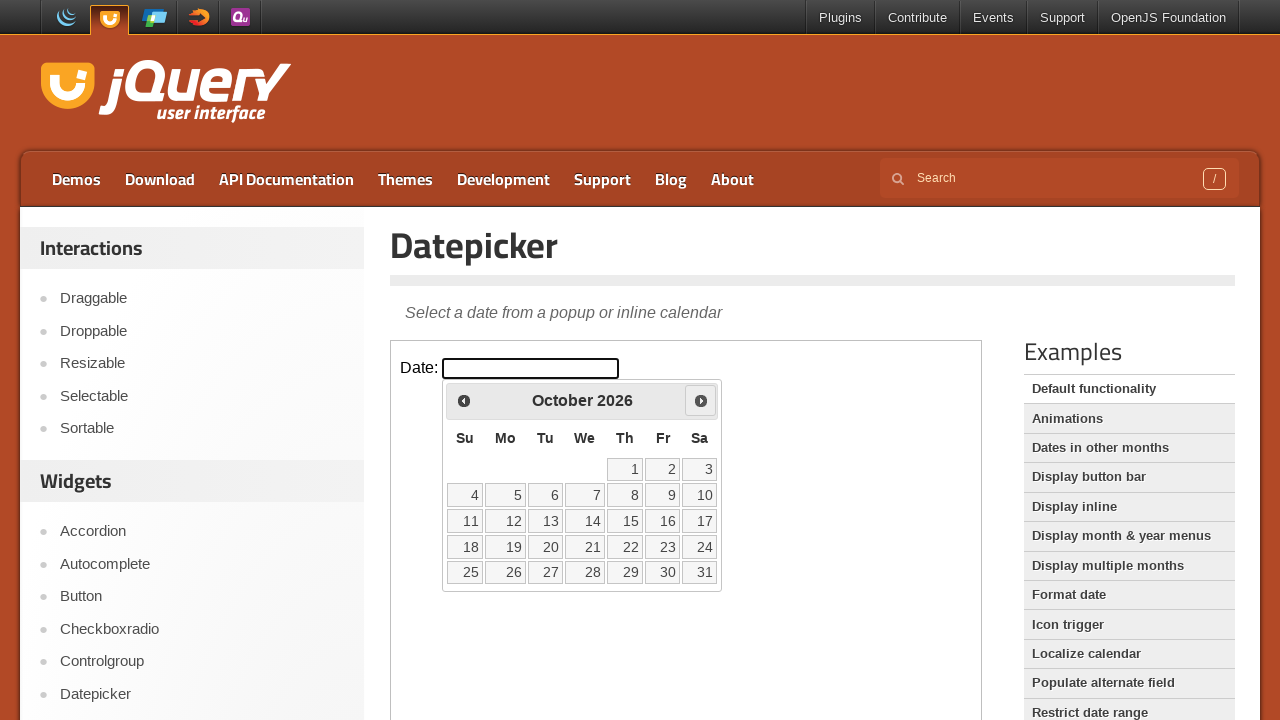

Clicked next month button to advance calendar at (701, 400) on iframe >> nth=0 >> internal:control=enter-frame >> span.ui-icon.ui-icon-circle-t
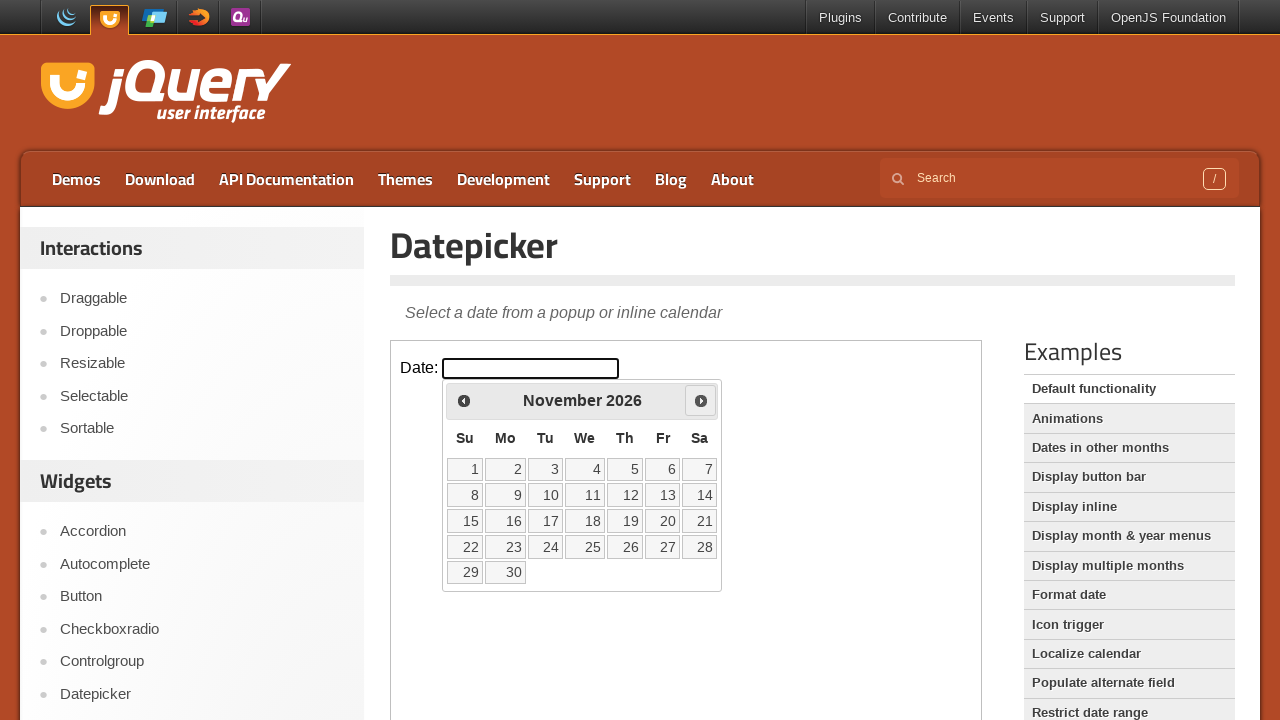

Retrieved current month: November
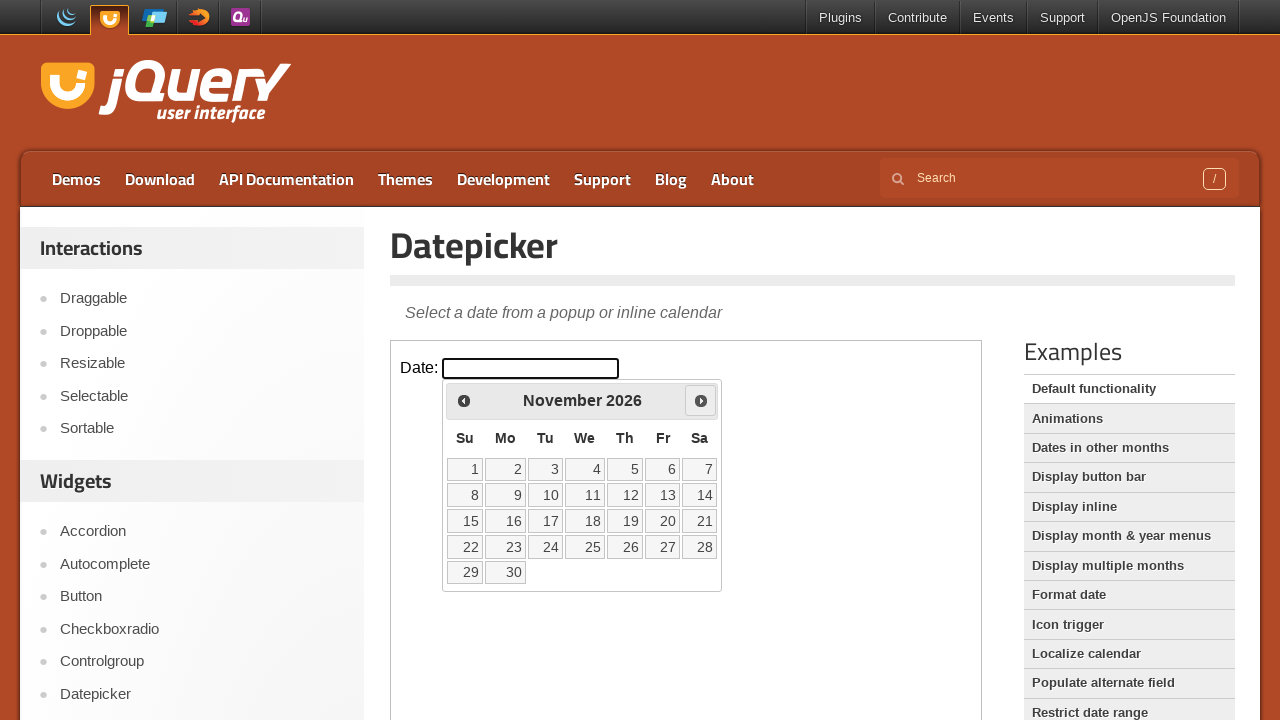

Retrieved current year: 2026
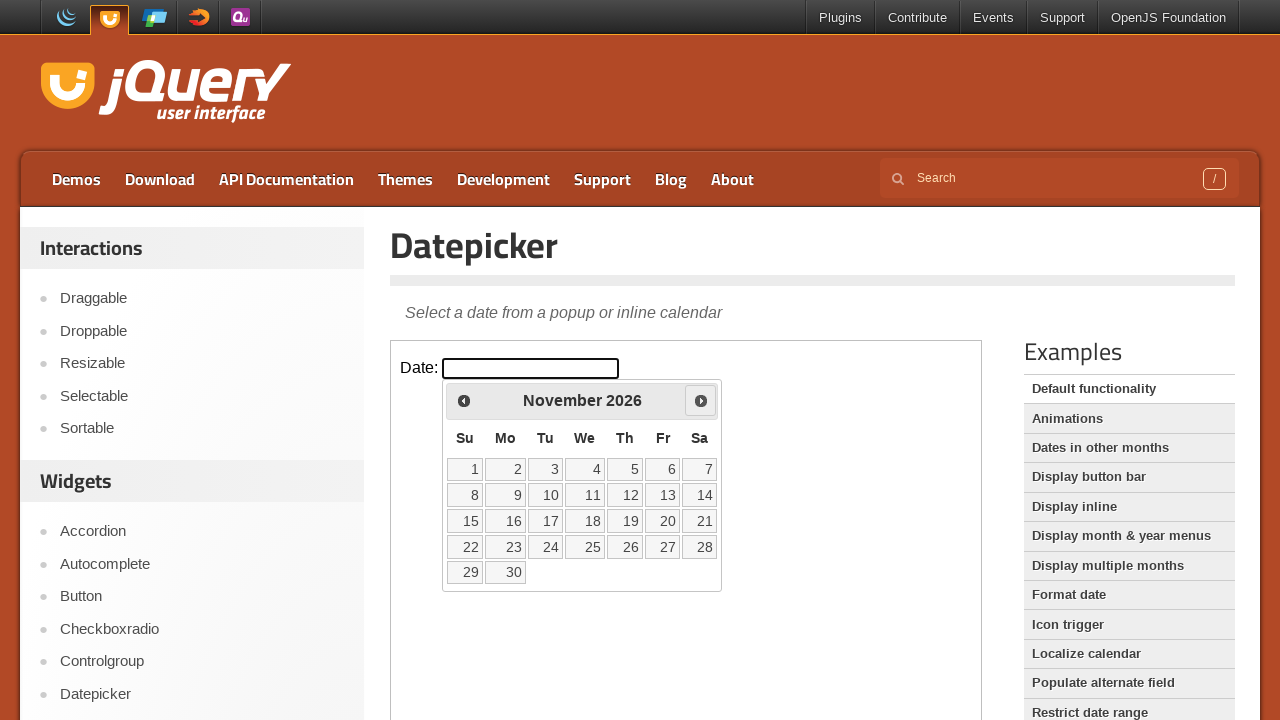

Clicked next month button to advance calendar at (701, 400) on iframe >> nth=0 >> internal:control=enter-frame >> span.ui-icon.ui-icon-circle-t
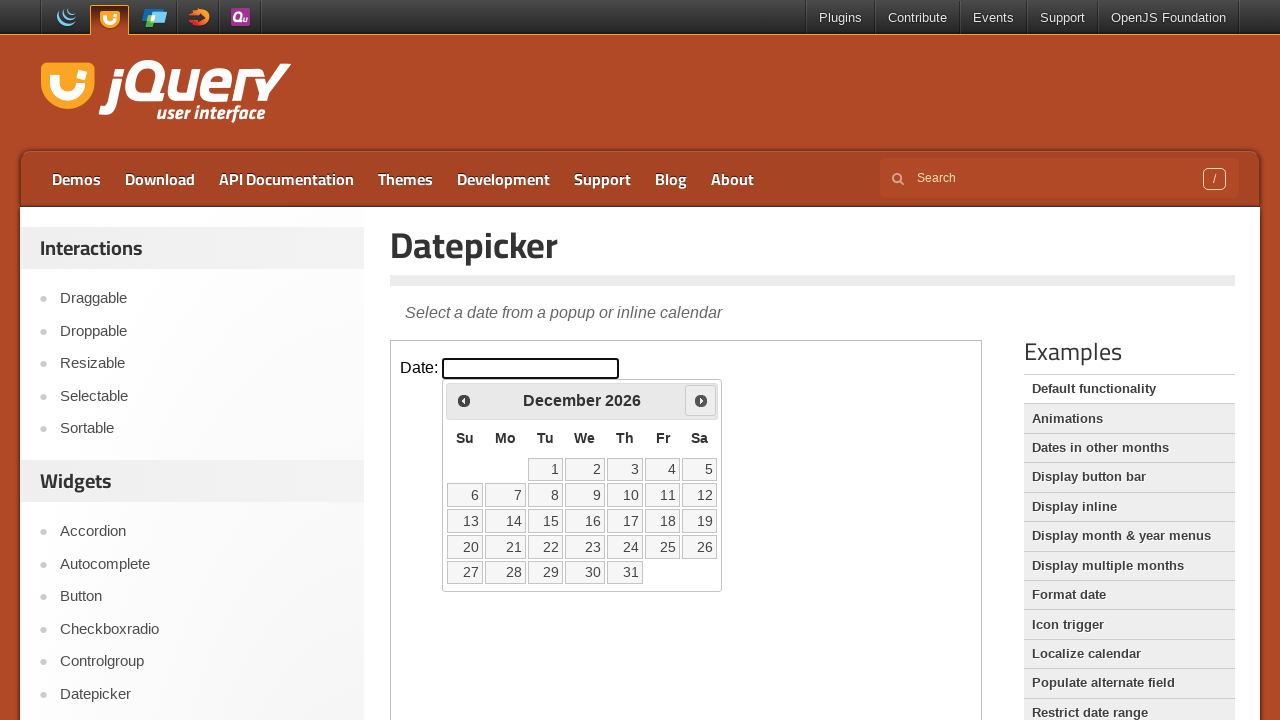

Retrieved current month: December
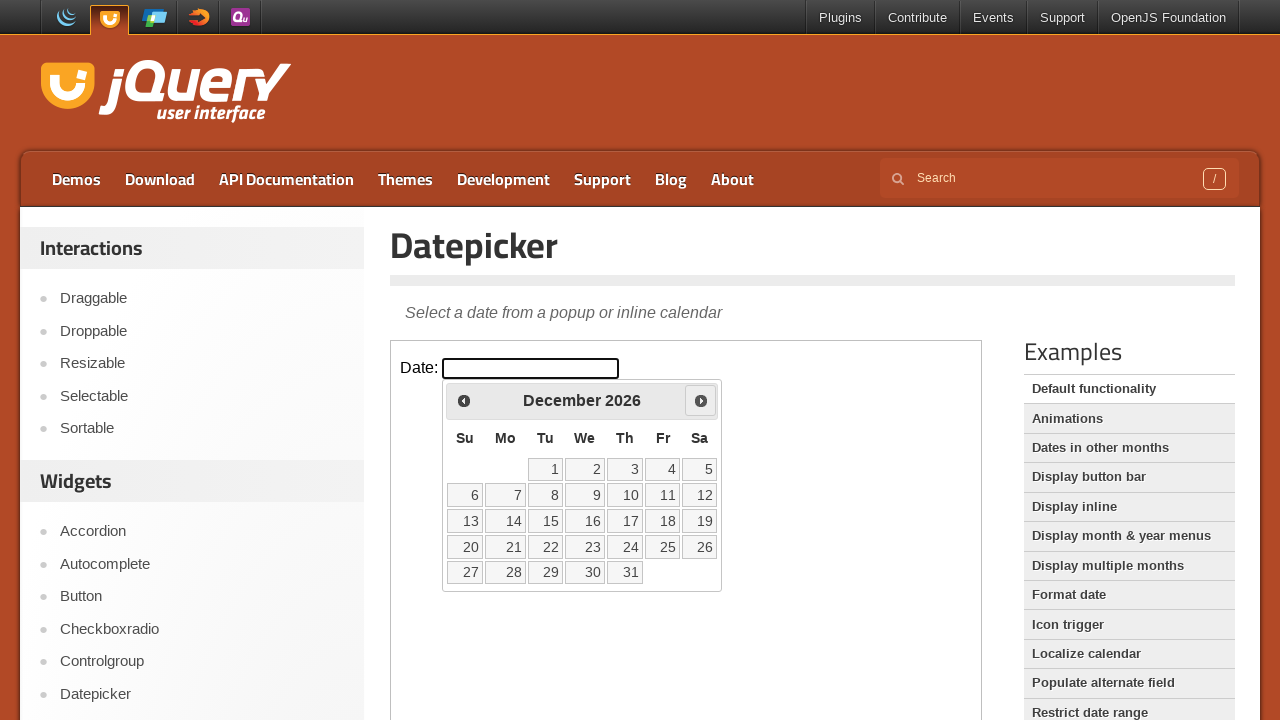

Retrieved current year: 2026
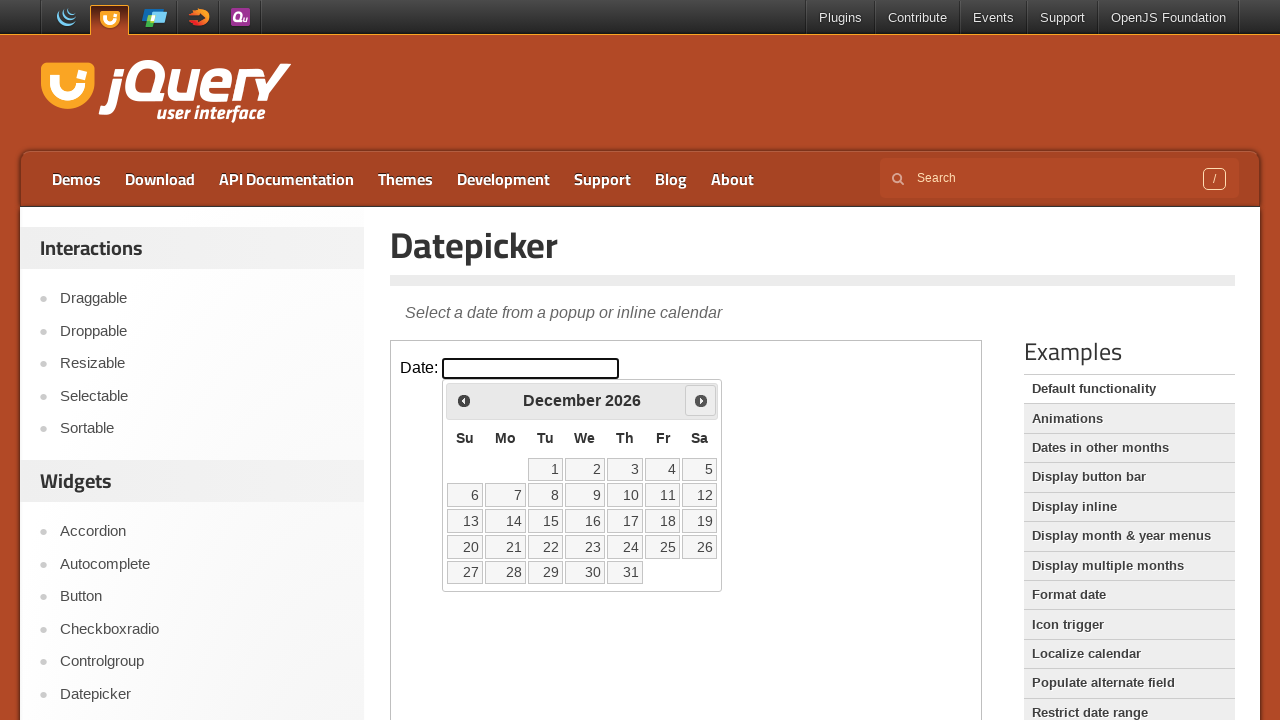

Clicked next month button to advance calendar at (701, 400) on iframe >> nth=0 >> internal:control=enter-frame >> span.ui-icon.ui-icon-circle-t
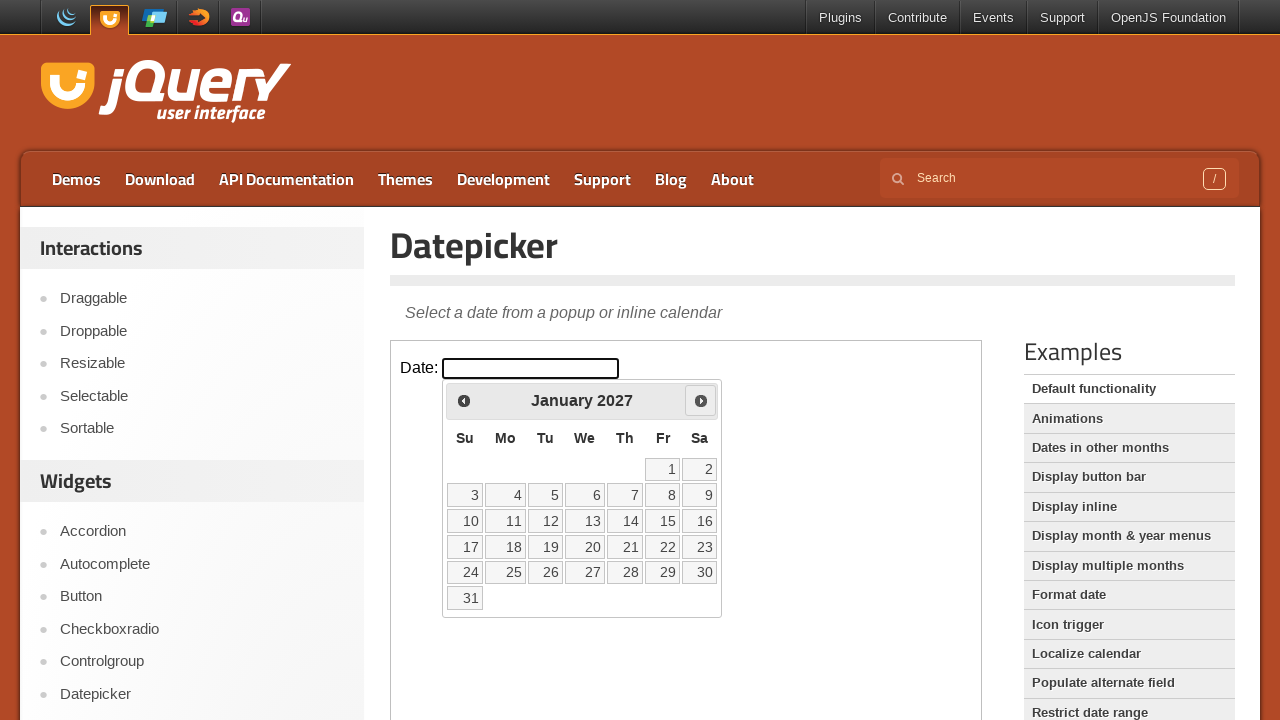

Retrieved current month: January
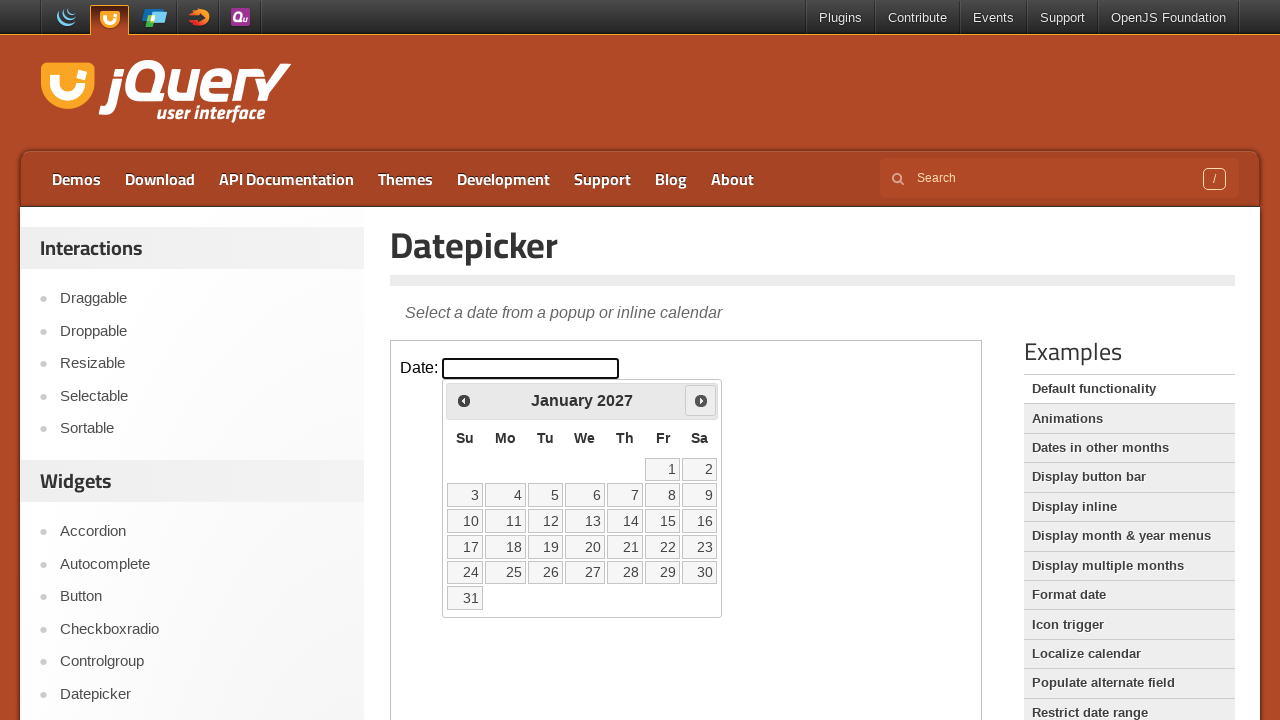

Retrieved current year: 2027
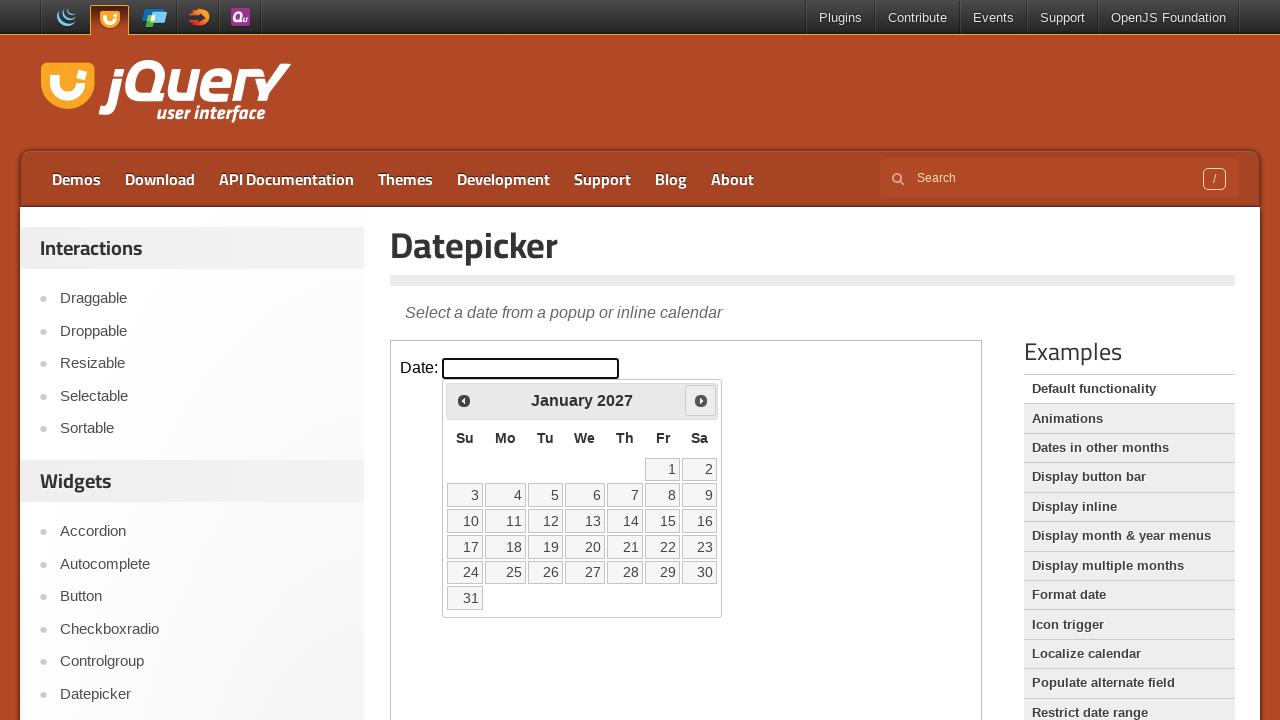

Clicked next month button to advance calendar at (701, 400) on iframe >> nth=0 >> internal:control=enter-frame >> span.ui-icon.ui-icon-circle-t
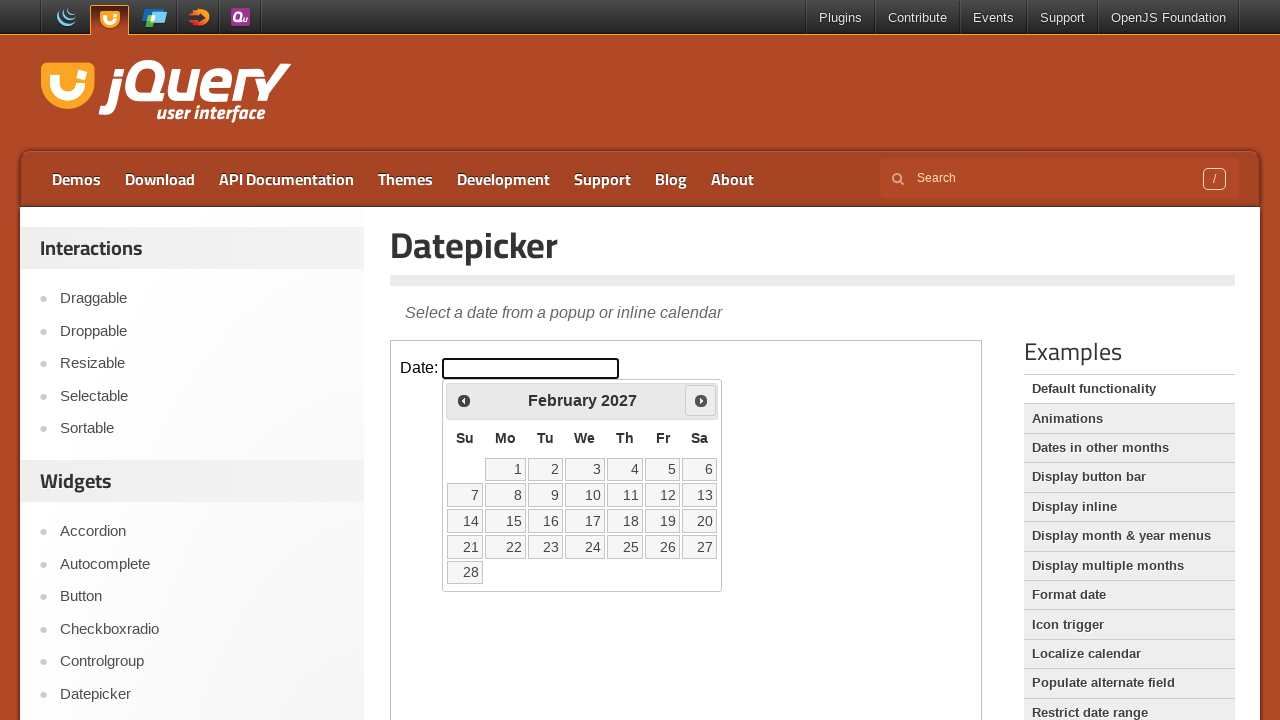

Retrieved current month: February
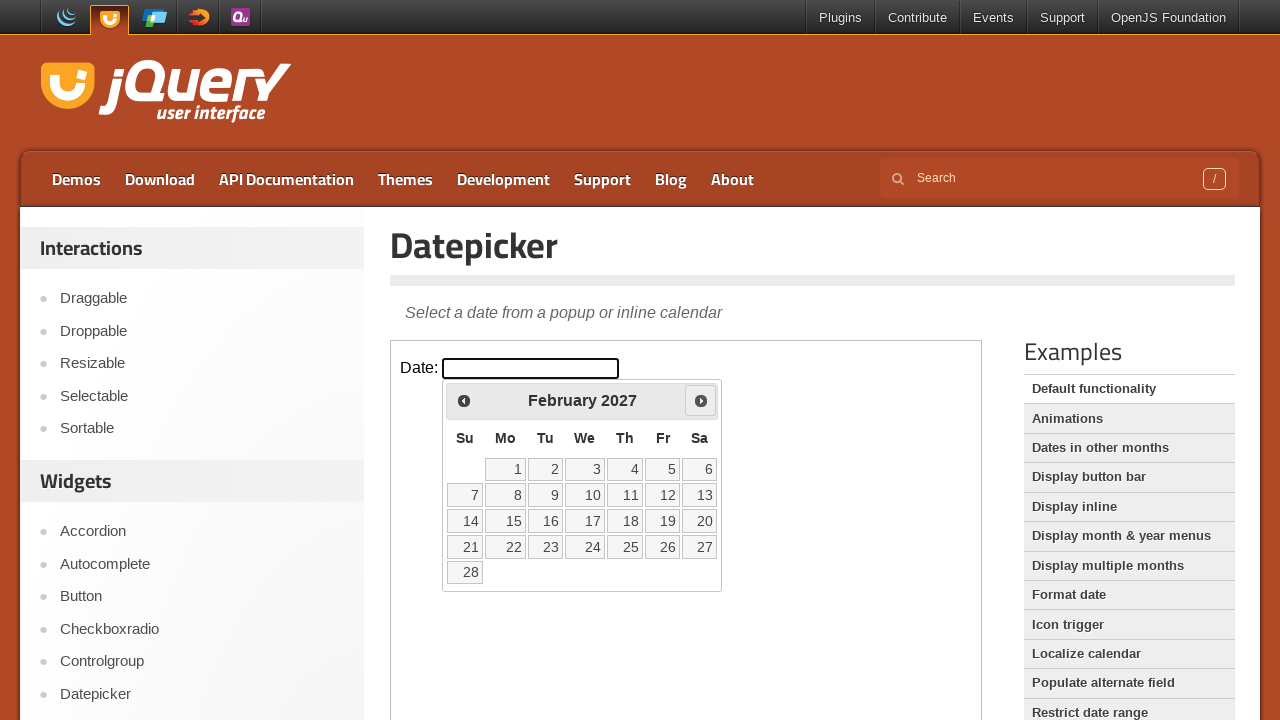

Retrieved current year: 2027
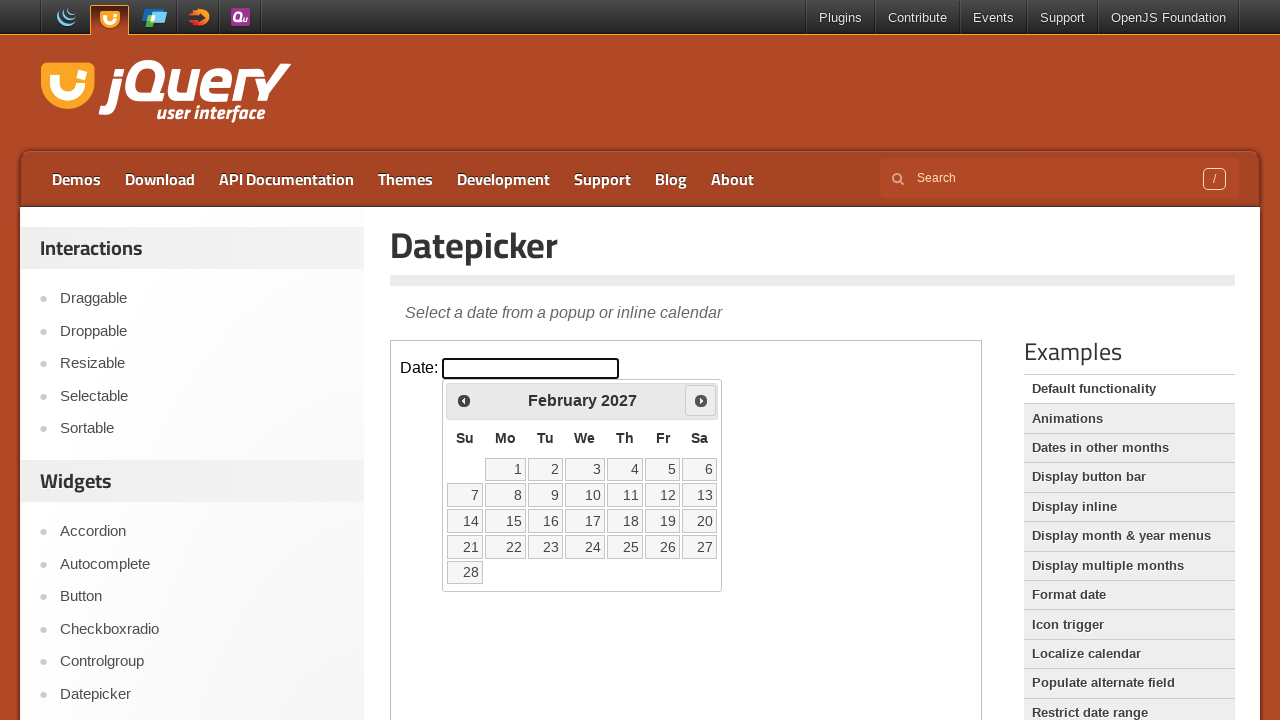

Clicked next month button to advance calendar at (701, 400) on iframe >> nth=0 >> internal:control=enter-frame >> span.ui-icon.ui-icon-circle-t
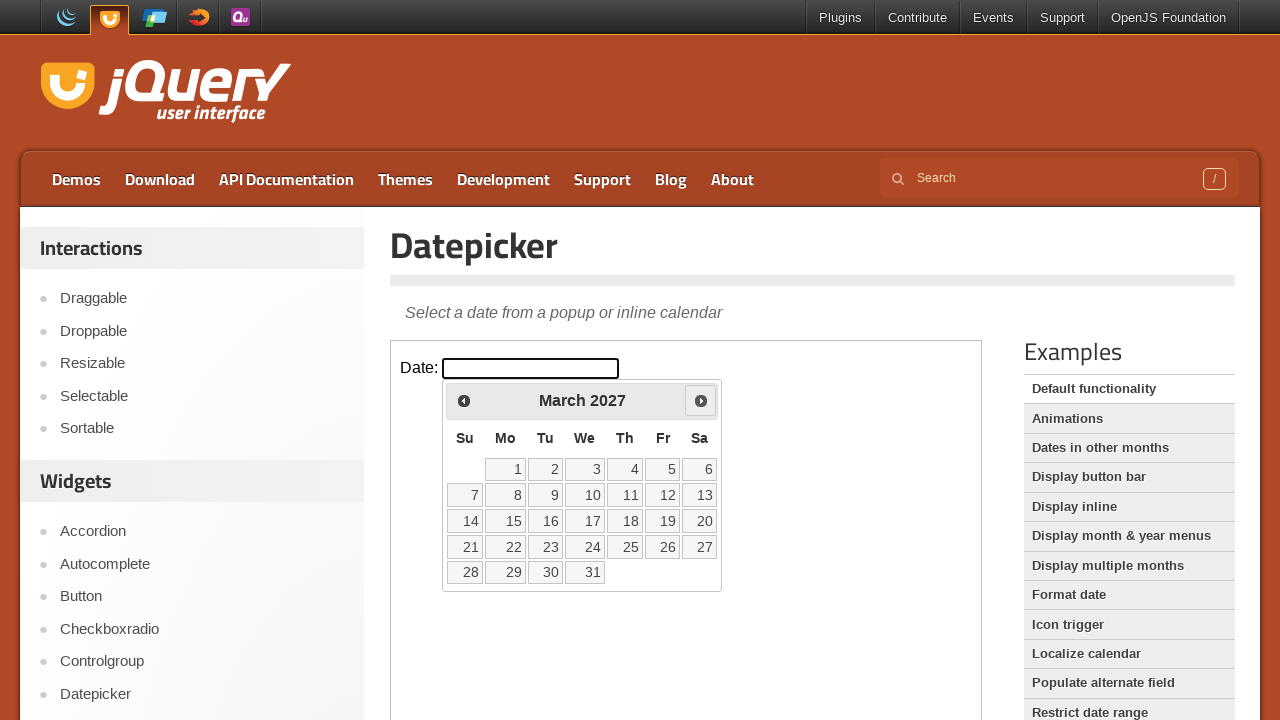

Retrieved current month: March
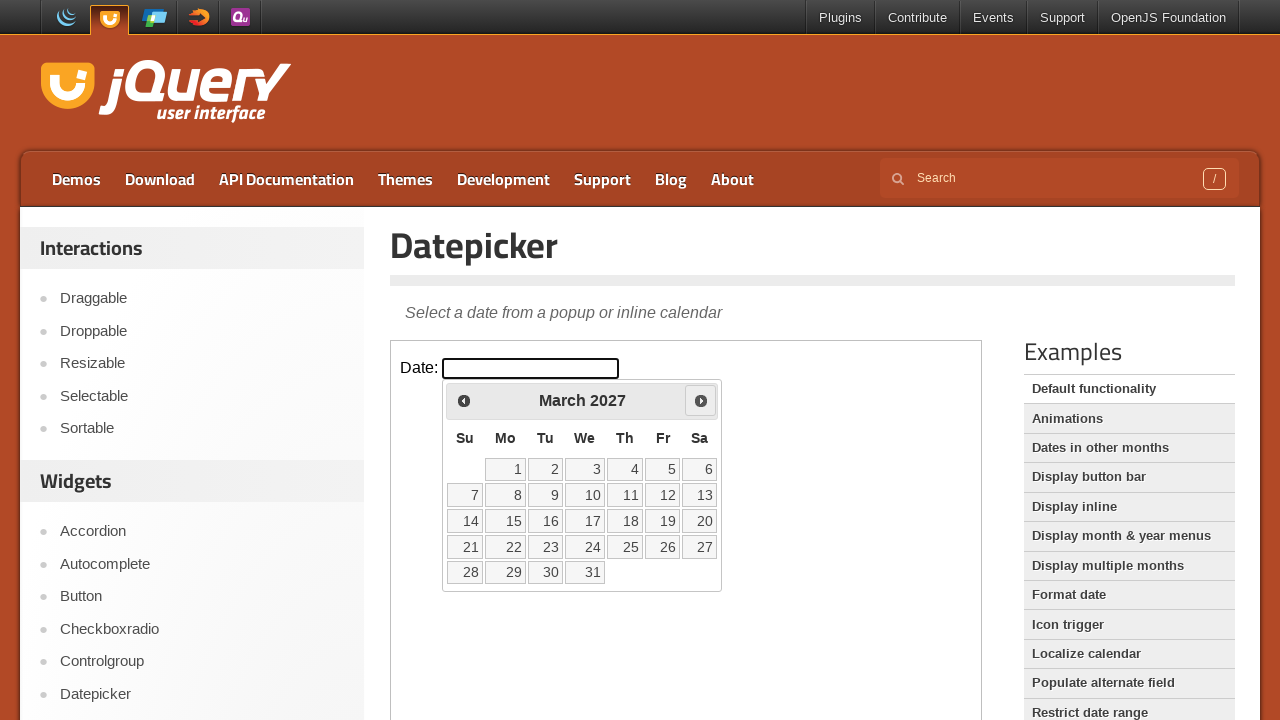

Retrieved current year: 2027
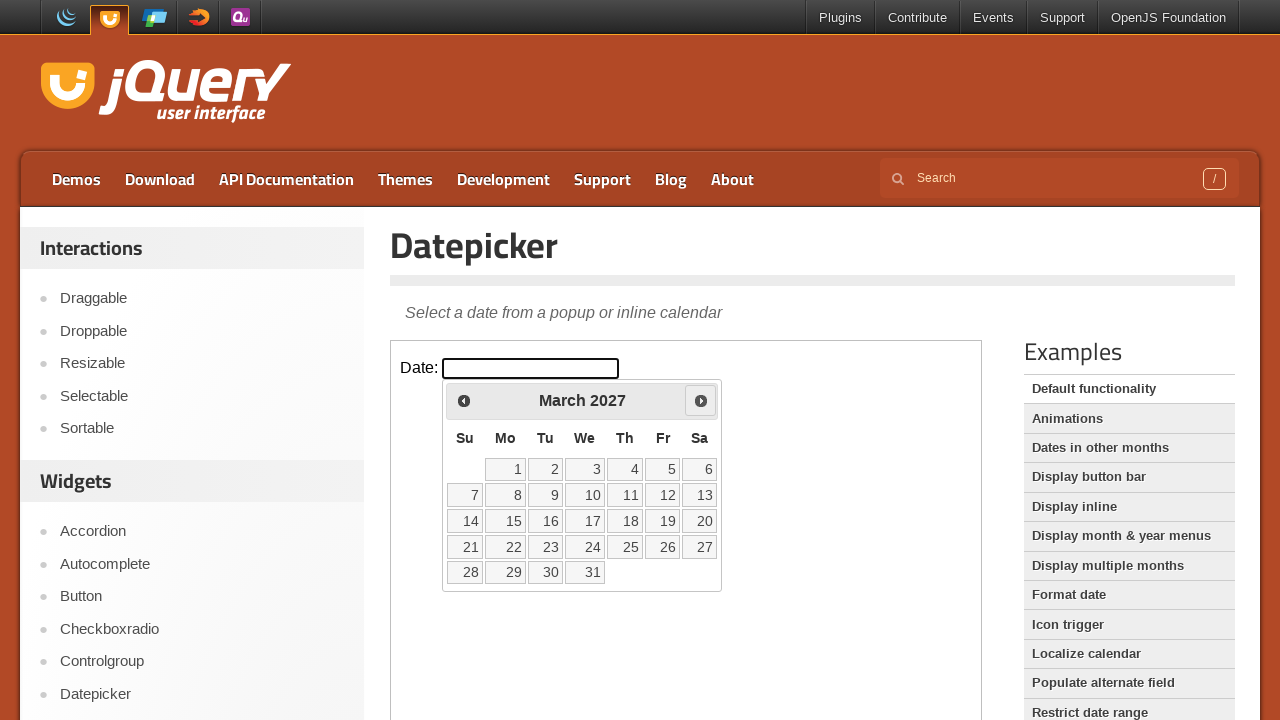

Clicked next month button to advance calendar at (701, 400) on iframe >> nth=0 >> internal:control=enter-frame >> span.ui-icon.ui-icon-circle-t
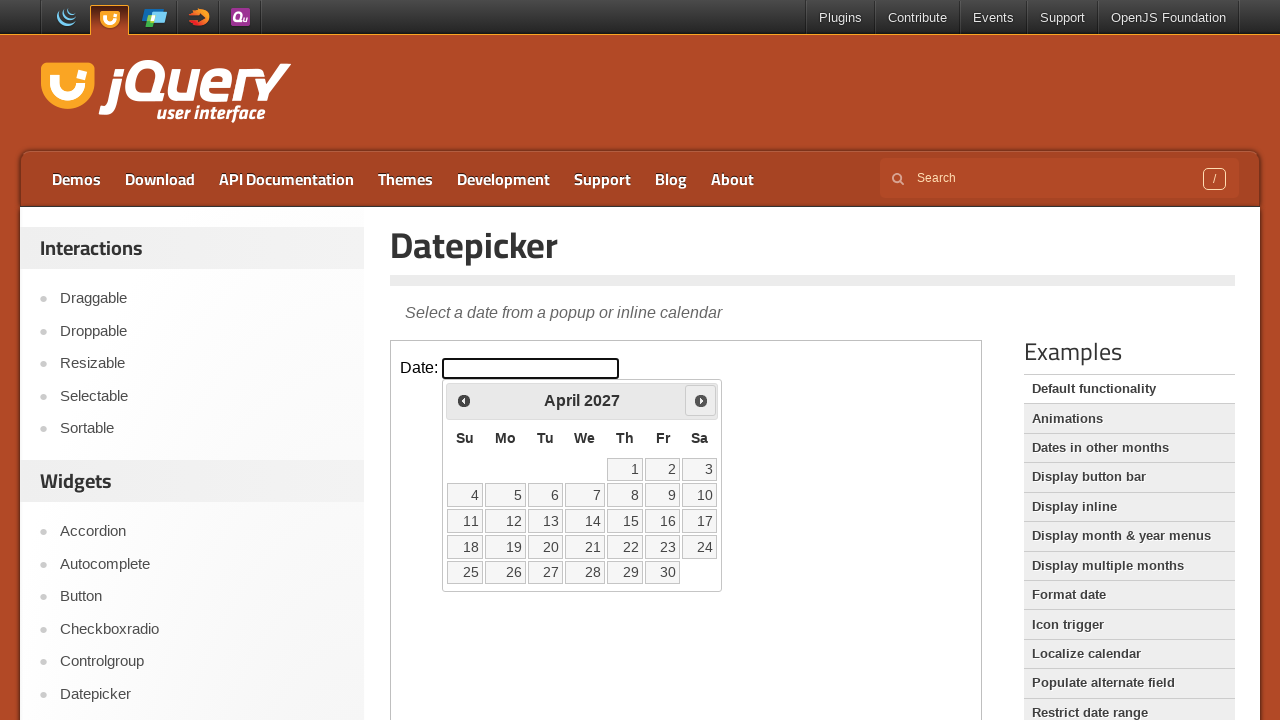

Retrieved current month: April
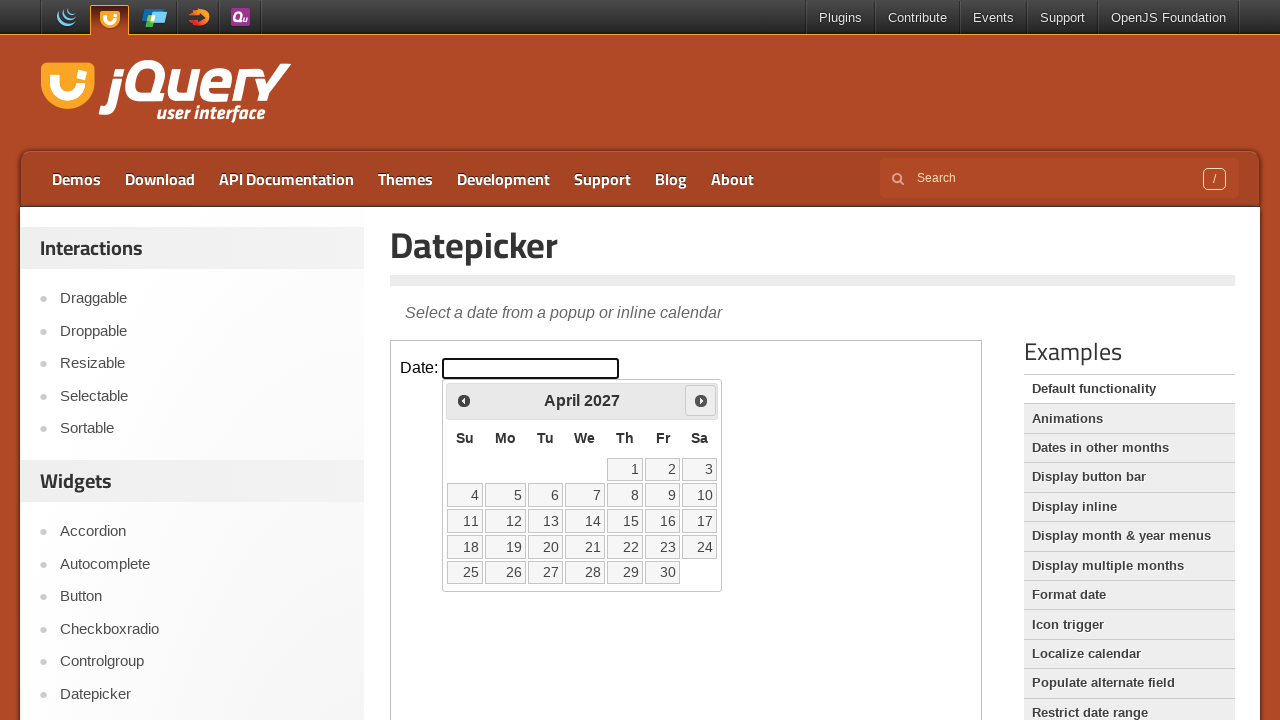

Retrieved current year: 2027
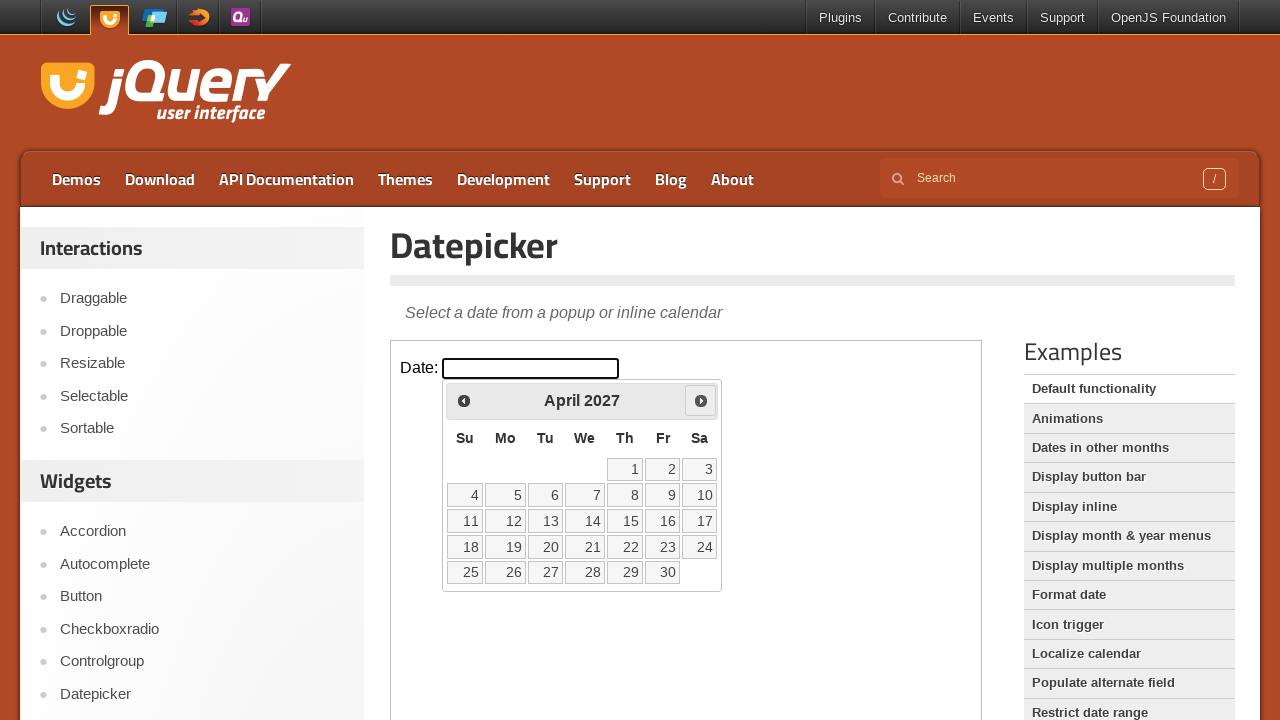

Clicked next month button to advance calendar at (701, 400) on iframe >> nth=0 >> internal:control=enter-frame >> span.ui-icon.ui-icon-circle-t
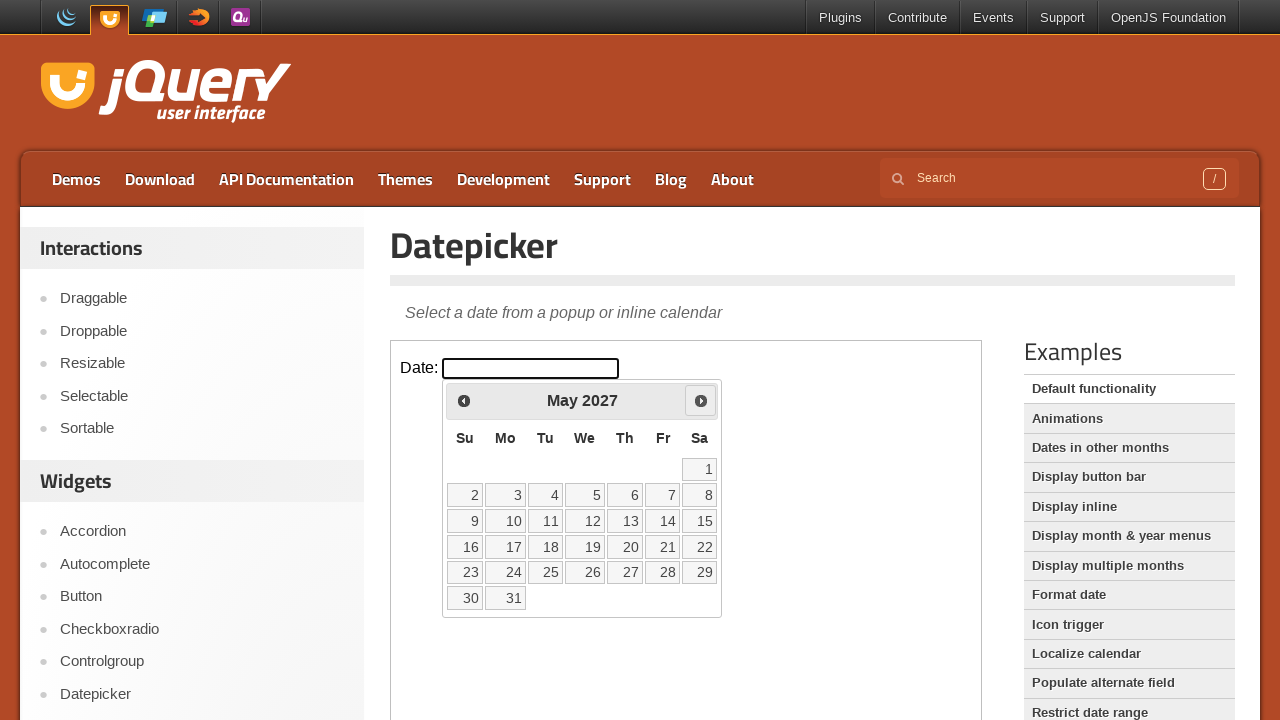

Retrieved current month: May
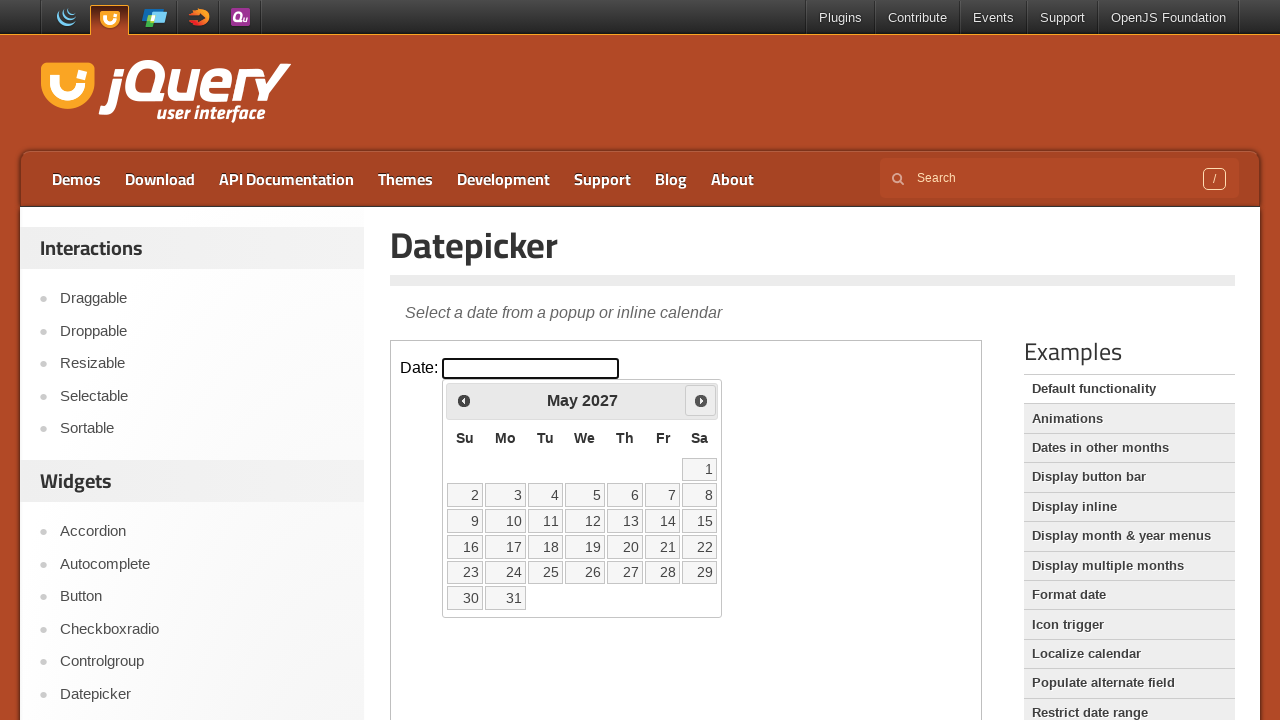

Retrieved current year: 2027
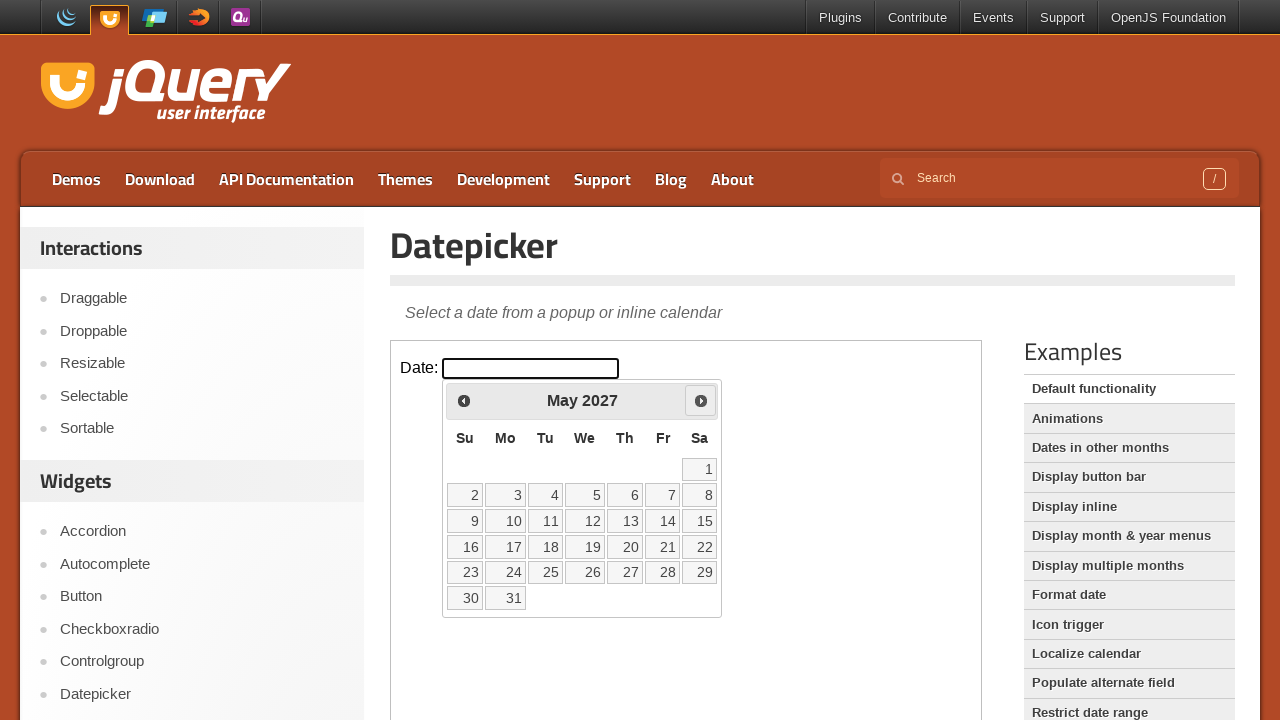

Reached target month/year: May 2027
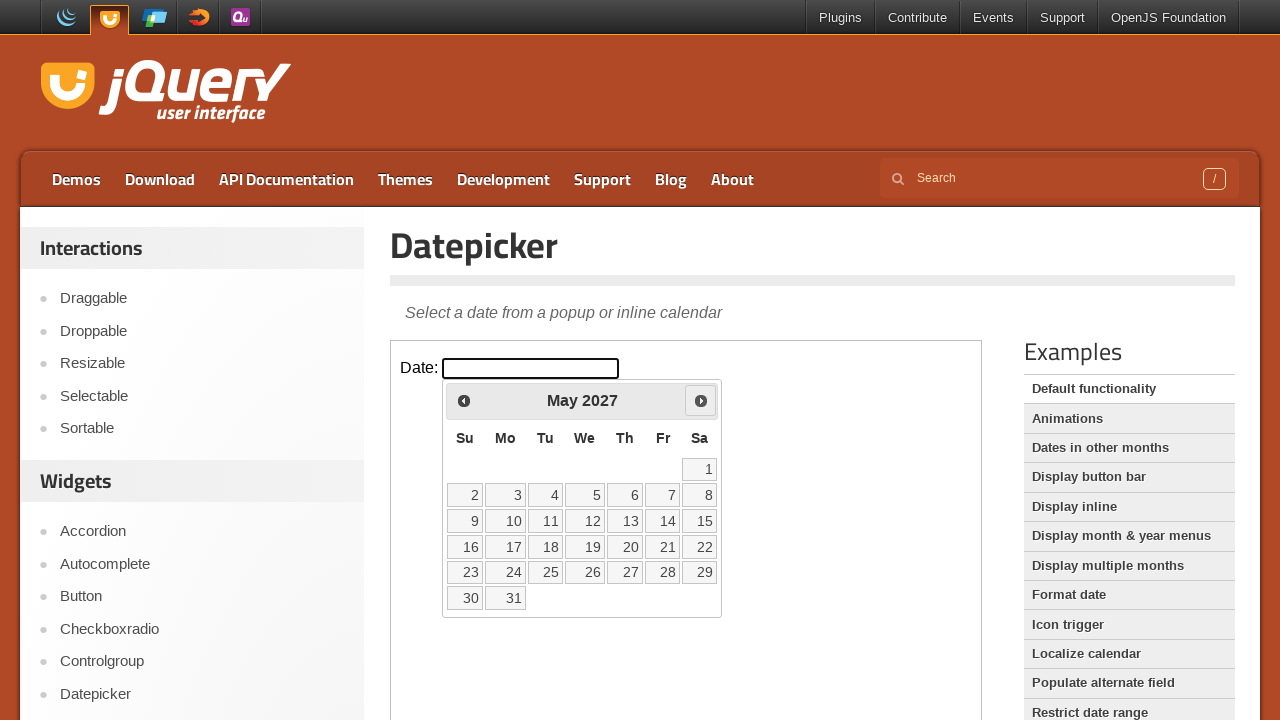

Located all date links in calendar
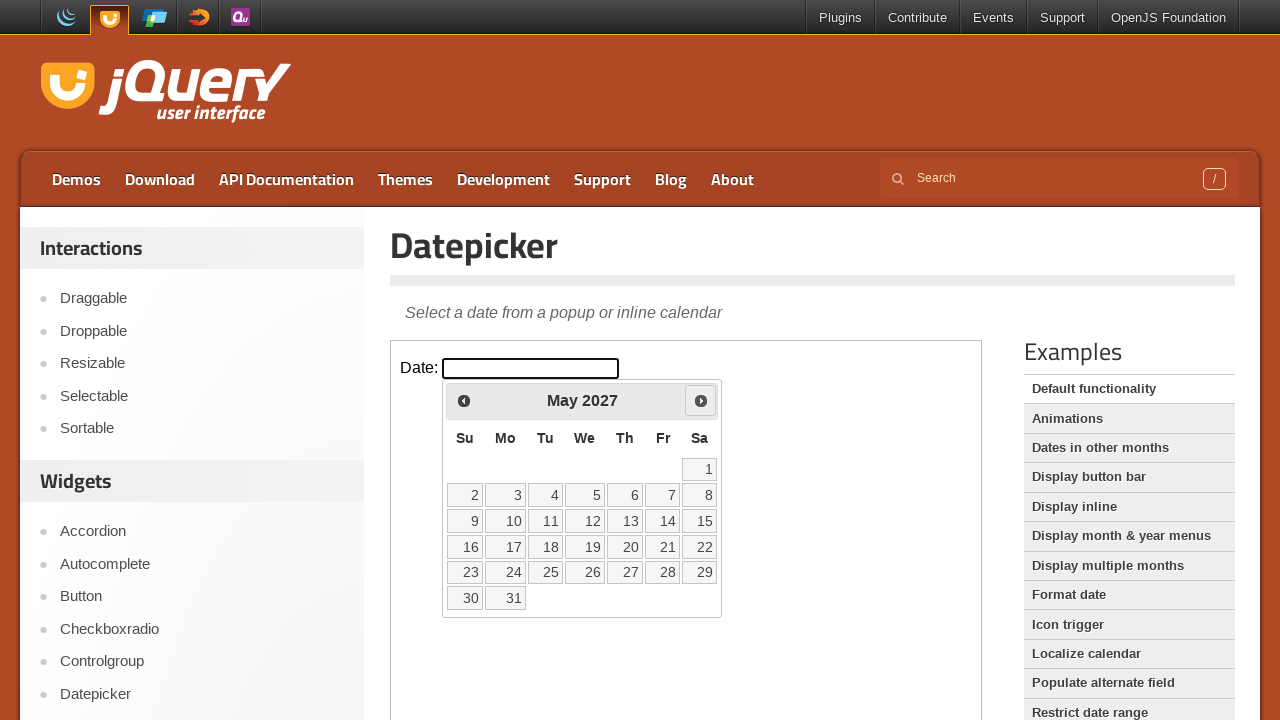

Found 31 date options in calendar
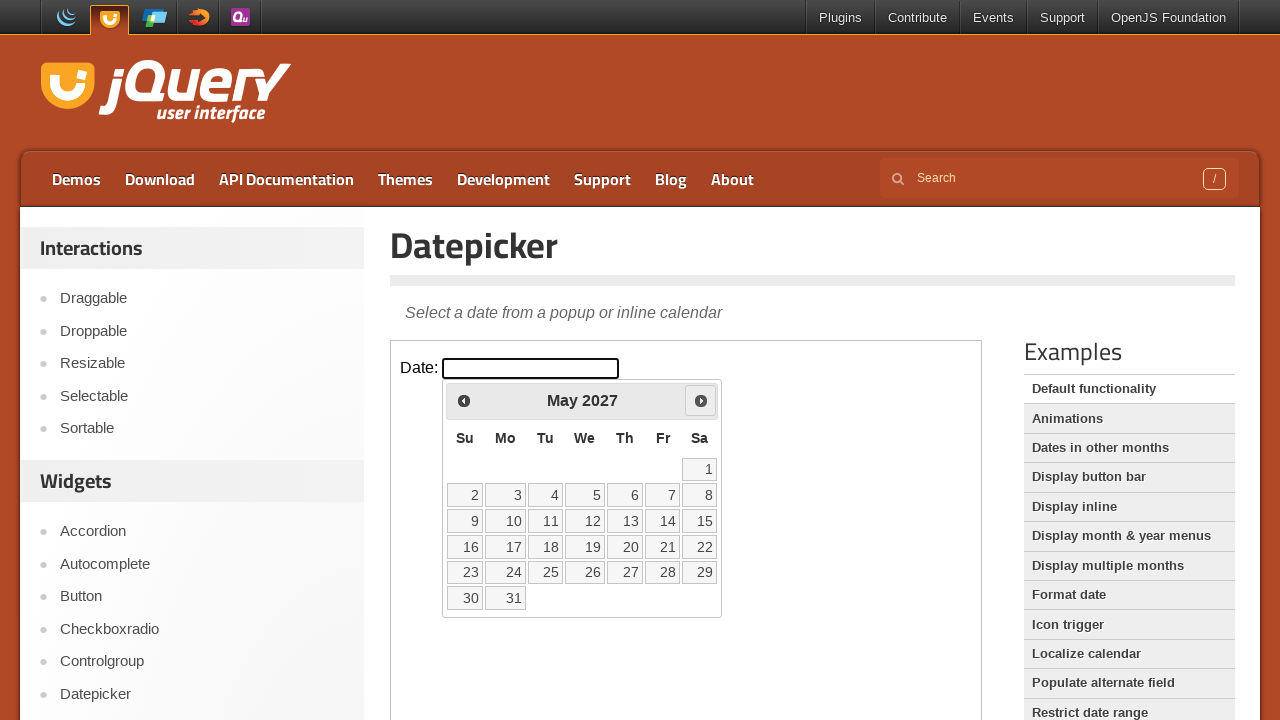

Selected date: 29 at (700, 572) on iframe >> nth=0 >> internal:control=enter-frame >> table.ui-datepicker-calendar 
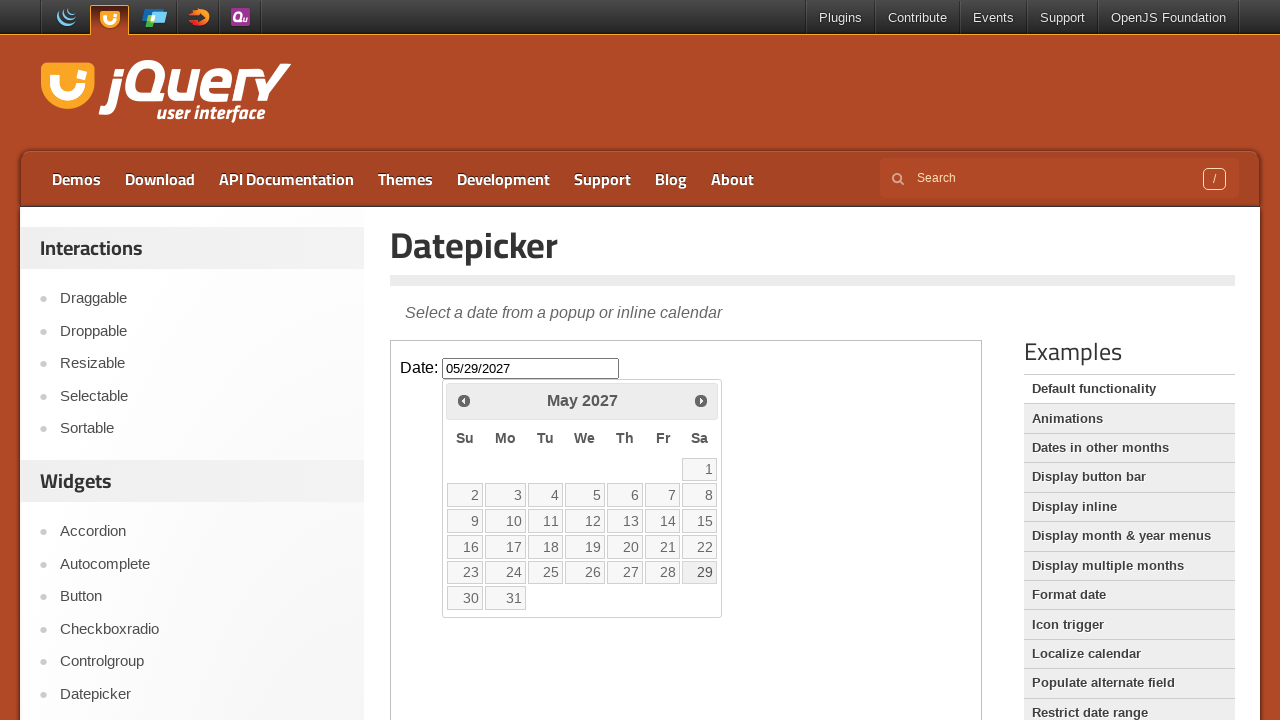

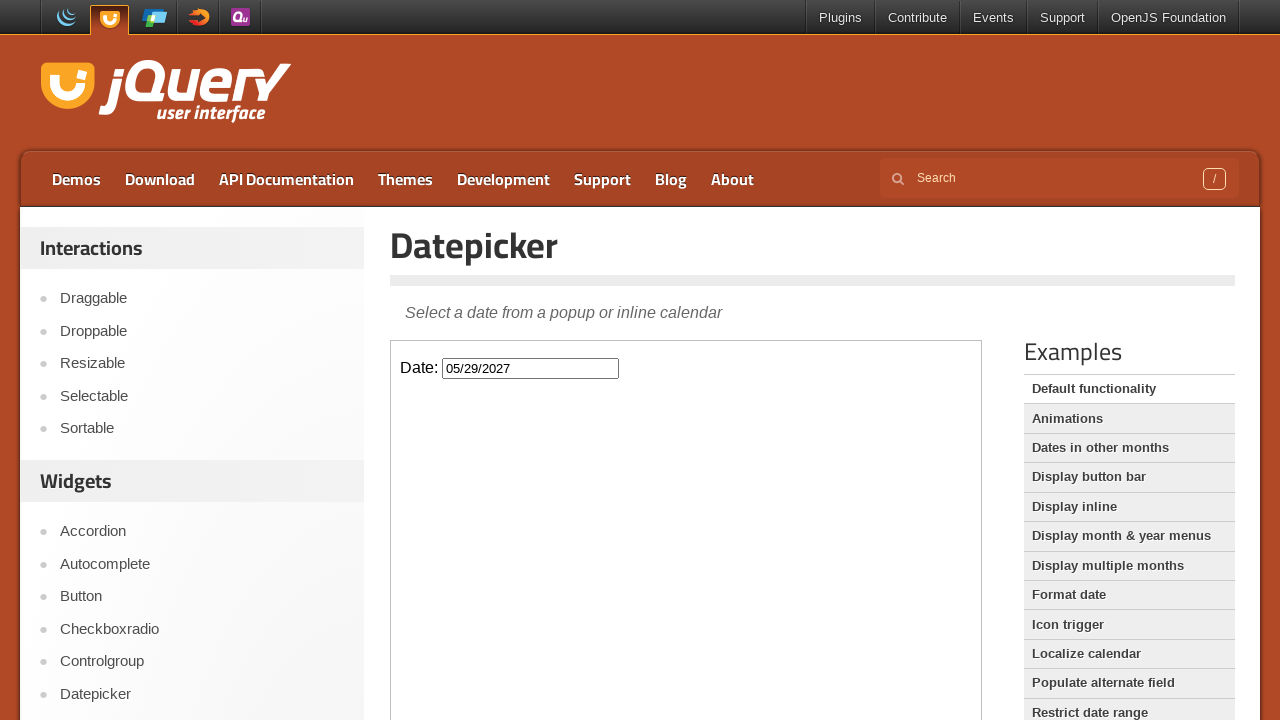